Tests visual responsiveness of the Shimozurdo Game page across 5 different device viewport sizes (mobile portrait/landscape, tablet portrait/landscape, desktop) by setting viewport and verifying page content loads correctly.

Starting URL: https://edu-create.vercel.app/create/shimozurdo-game

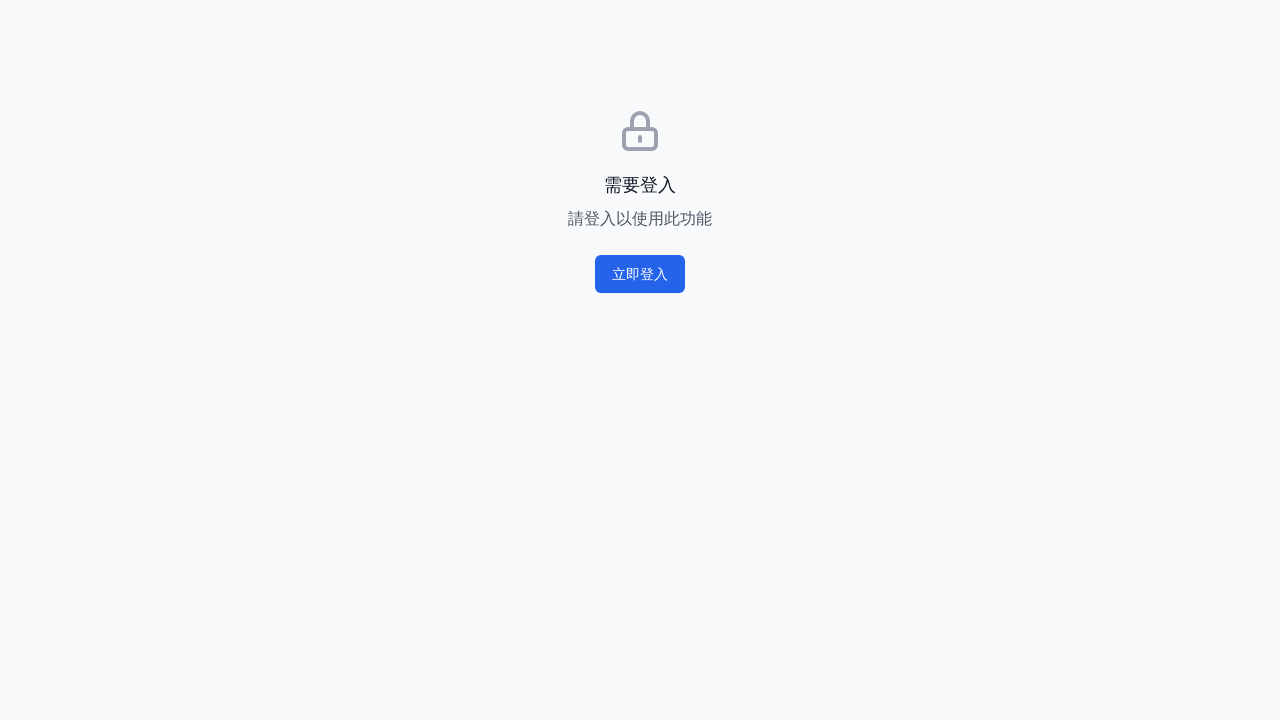

Set viewport size to mobile-portrait (375x812)
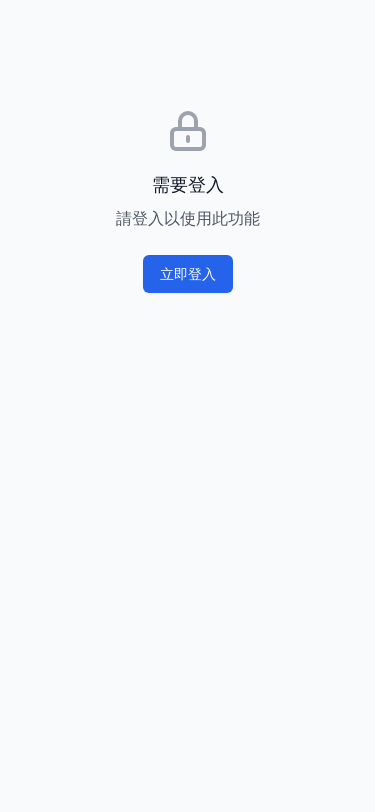

Reloaded page for mobile-portrait viewport
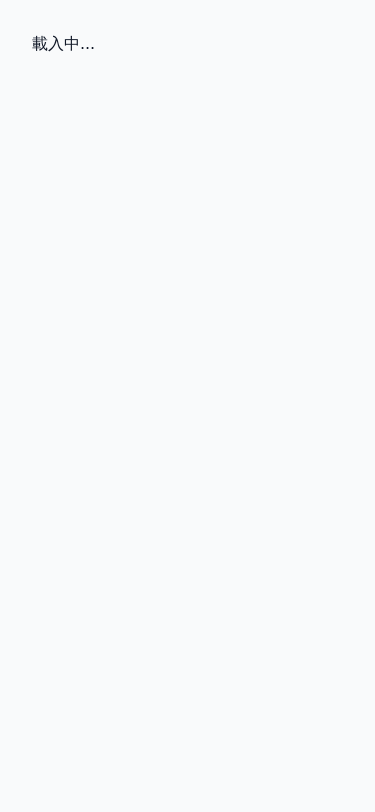

Waited for network idle state on mobile-portrait
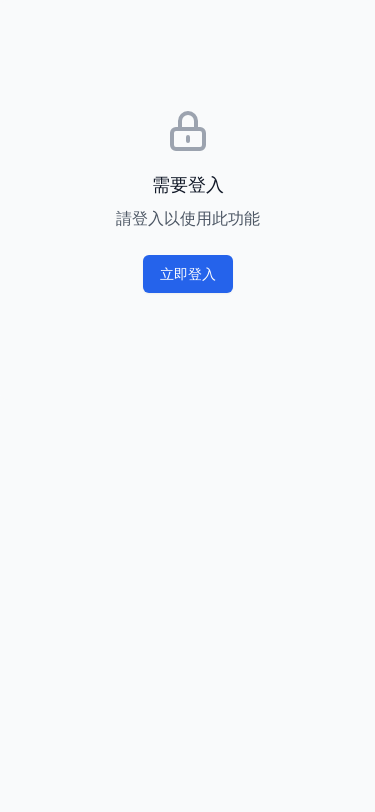

Waited additional 2 seconds for mobile-portrait page rendering
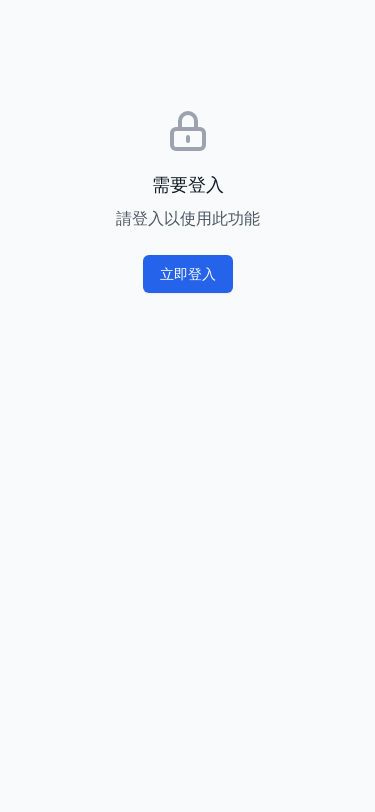

Verified body element is visible on mobile-portrait
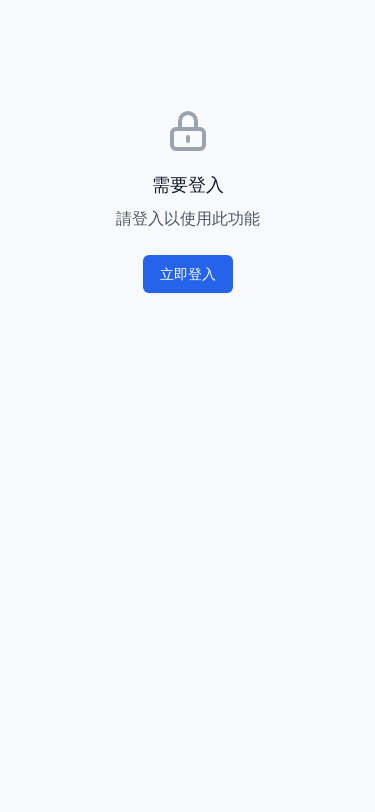

Retrieved viewport size on mobile-portrait: {'width': 375, 'height': 812}
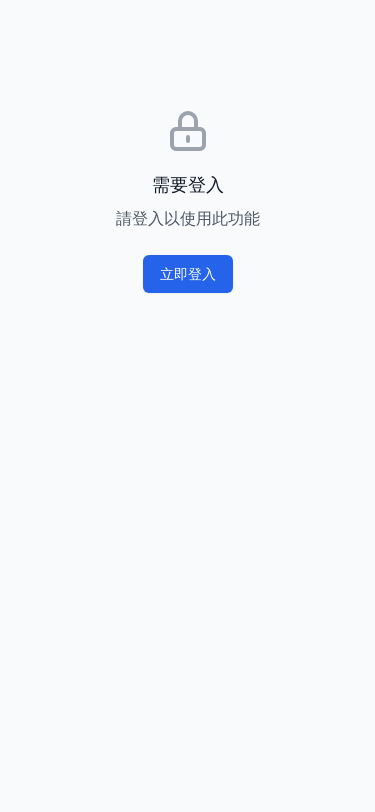

Asserted viewport width matches 375 for mobile-portrait
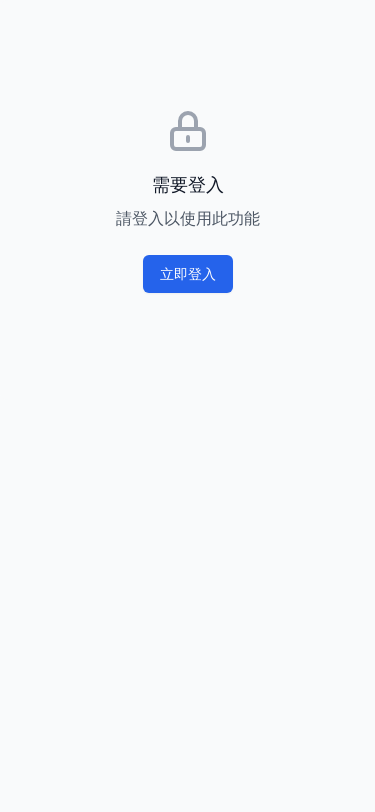

Asserted viewport height matches 812 for mobile-portrait
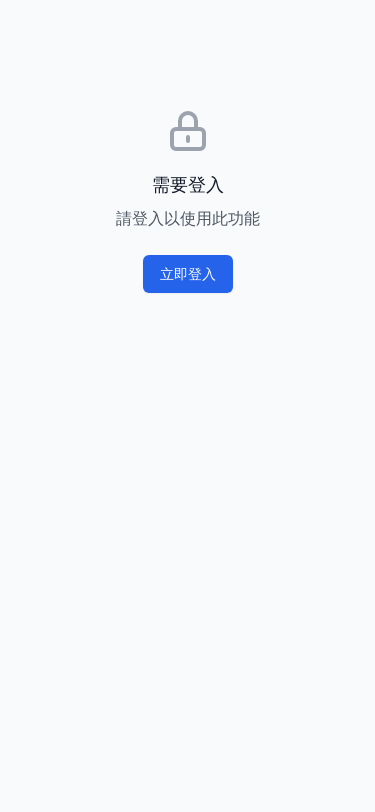

Set viewport size to mobile-landscape (812x375)
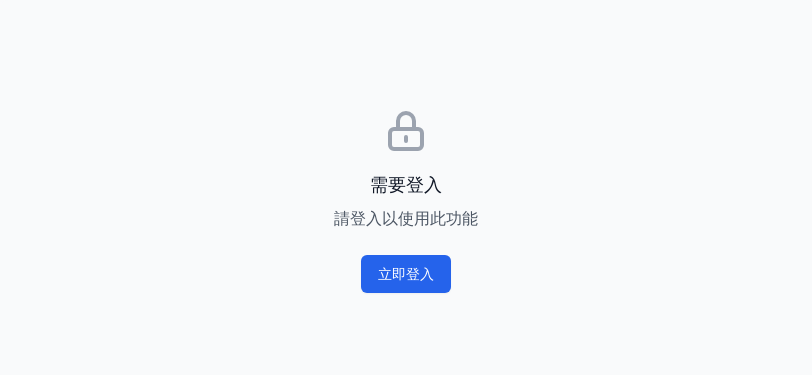

Reloaded page for mobile-landscape viewport
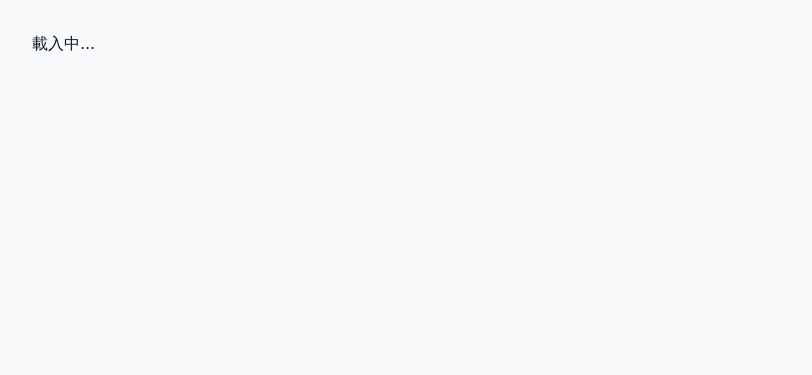

Waited for network idle state on mobile-landscape
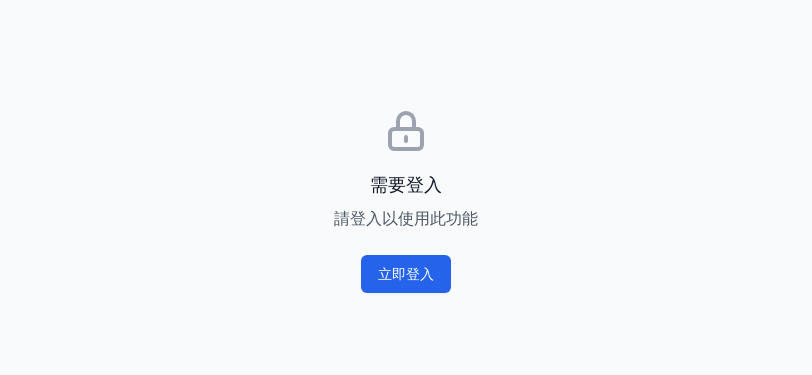

Waited additional 2 seconds for mobile-landscape page rendering
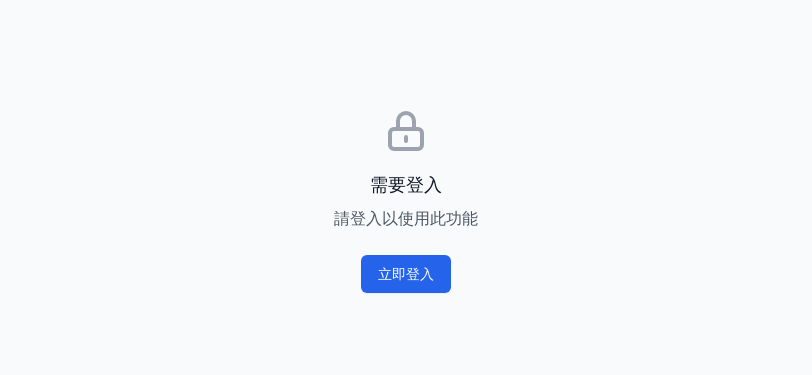

Verified body element is visible on mobile-landscape
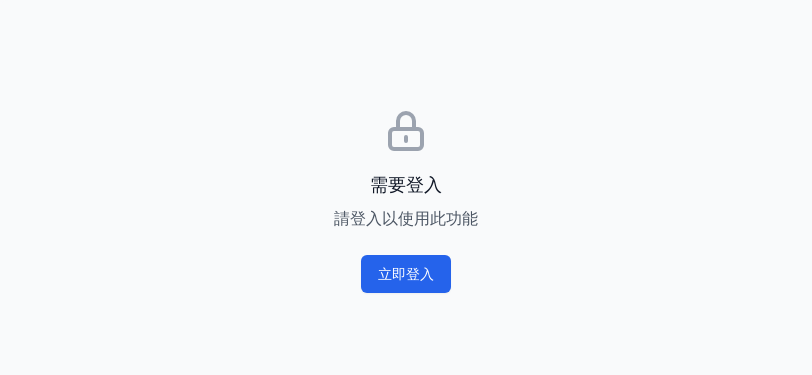

Retrieved viewport size on mobile-landscape: {'width': 812, 'height': 375}
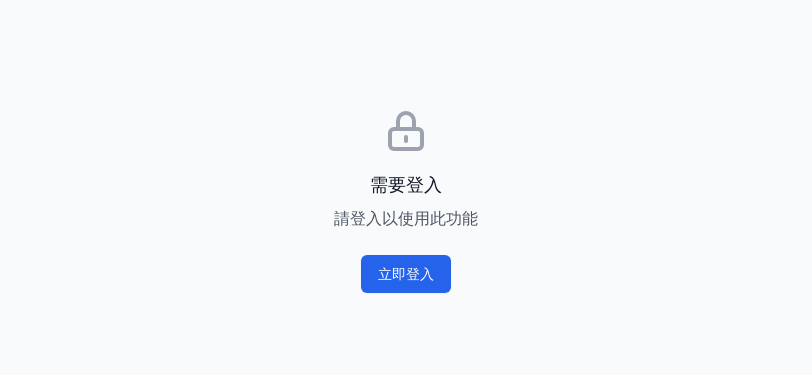

Asserted viewport width matches 812 for mobile-landscape
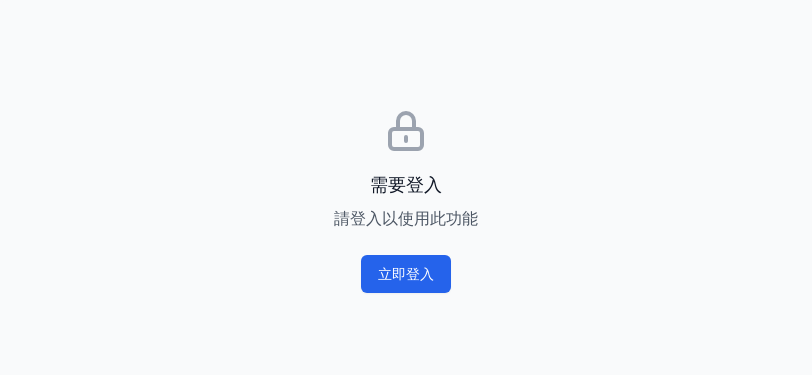

Asserted viewport height matches 375 for mobile-landscape
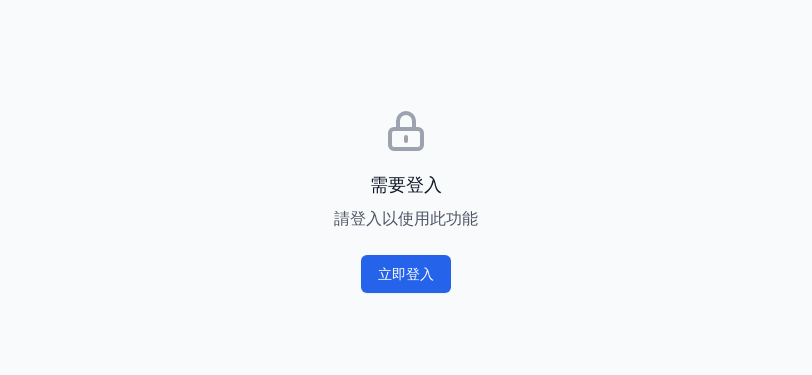

Set viewport size to tablet-portrait (768x1024)
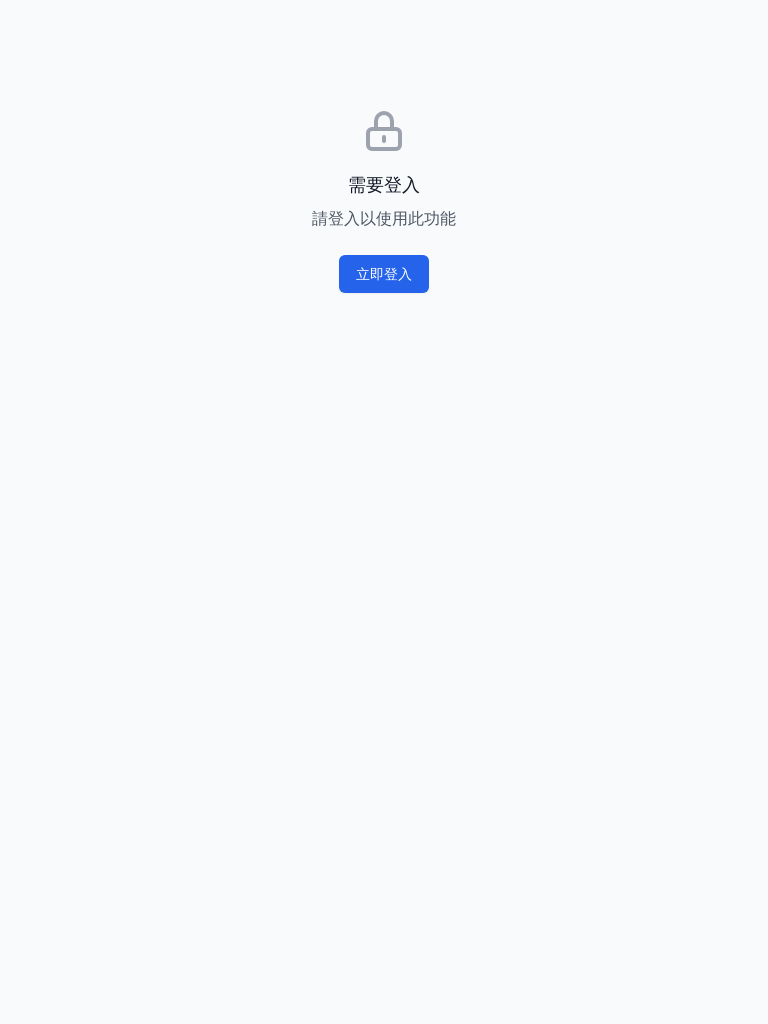

Reloaded page for tablet-portrait viewport
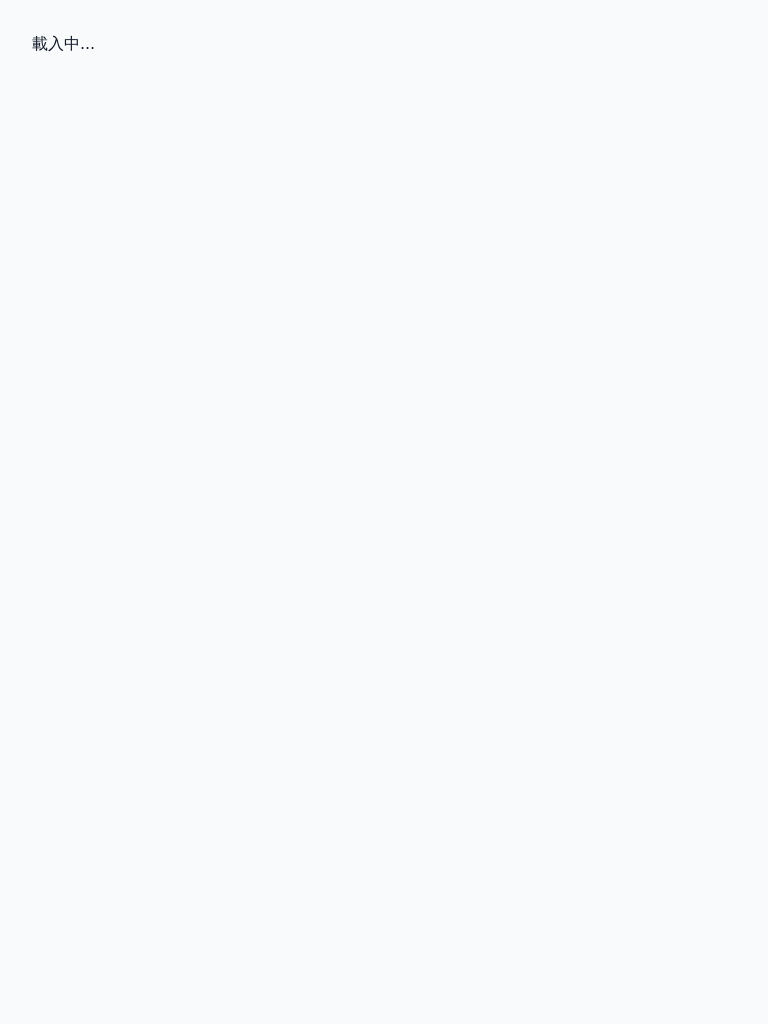

Waited for network idle state on tablet-portrait
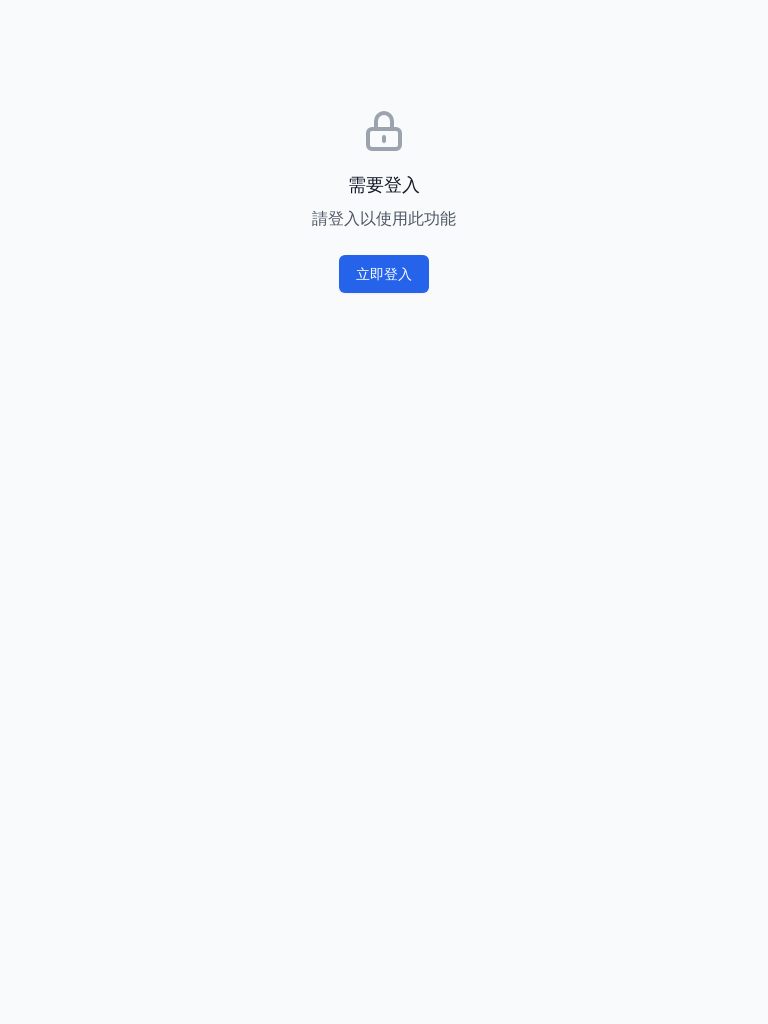

Waited additional 2 seconds for tablet-portrait page rendering
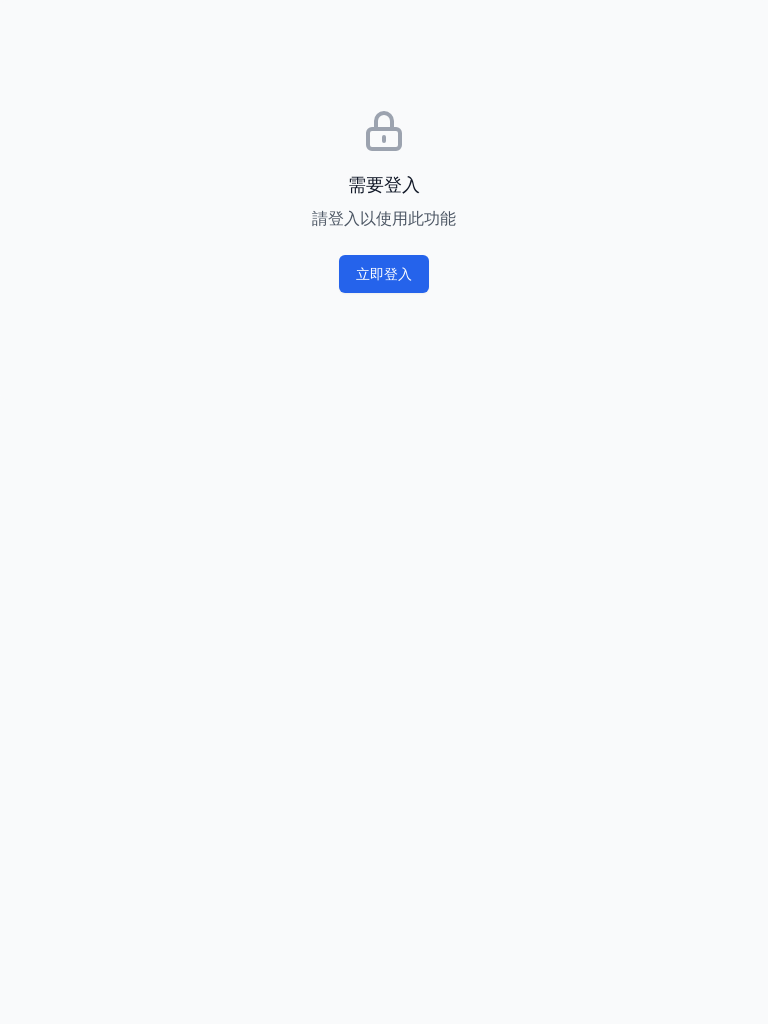

Verified body element is visible on tablet-portrait
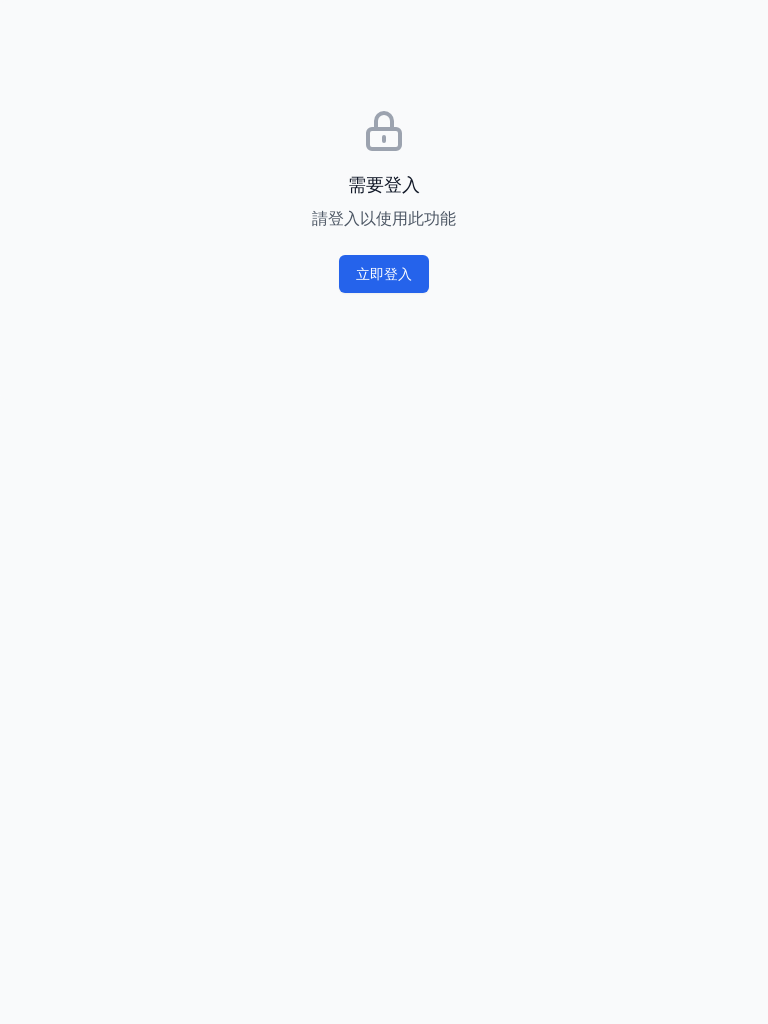

Retrieved viewport size on tablet-portrait: {'width': 768, 'height': 1024}
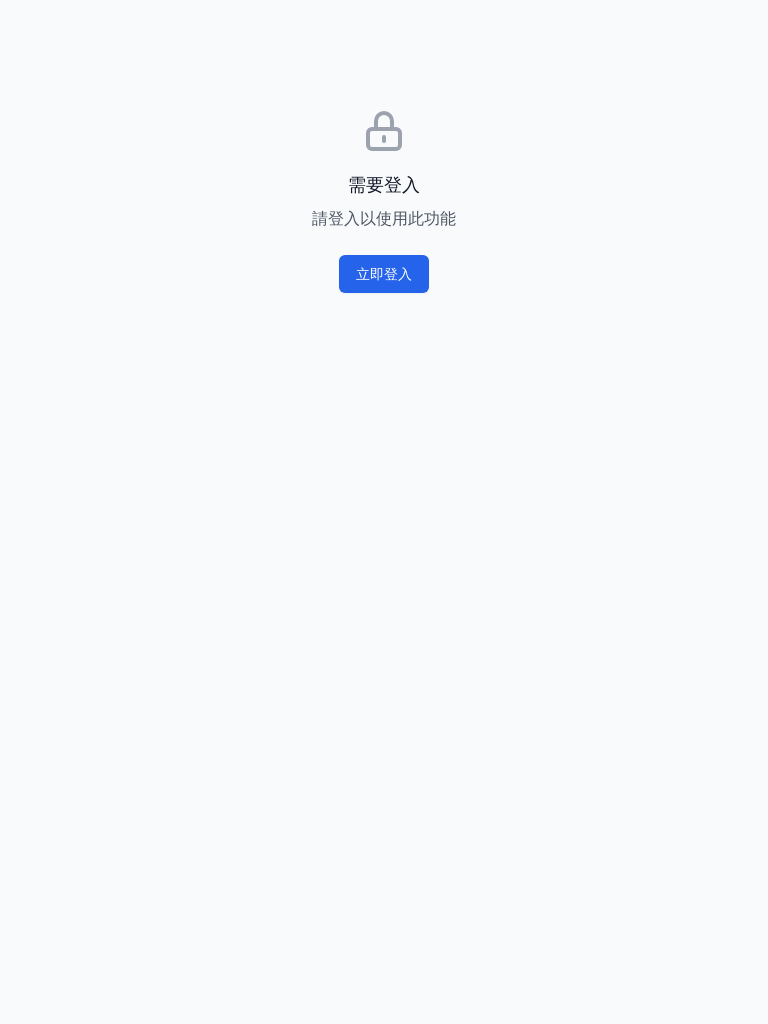

Asserted viewport width matches 768 for tablet-portrait
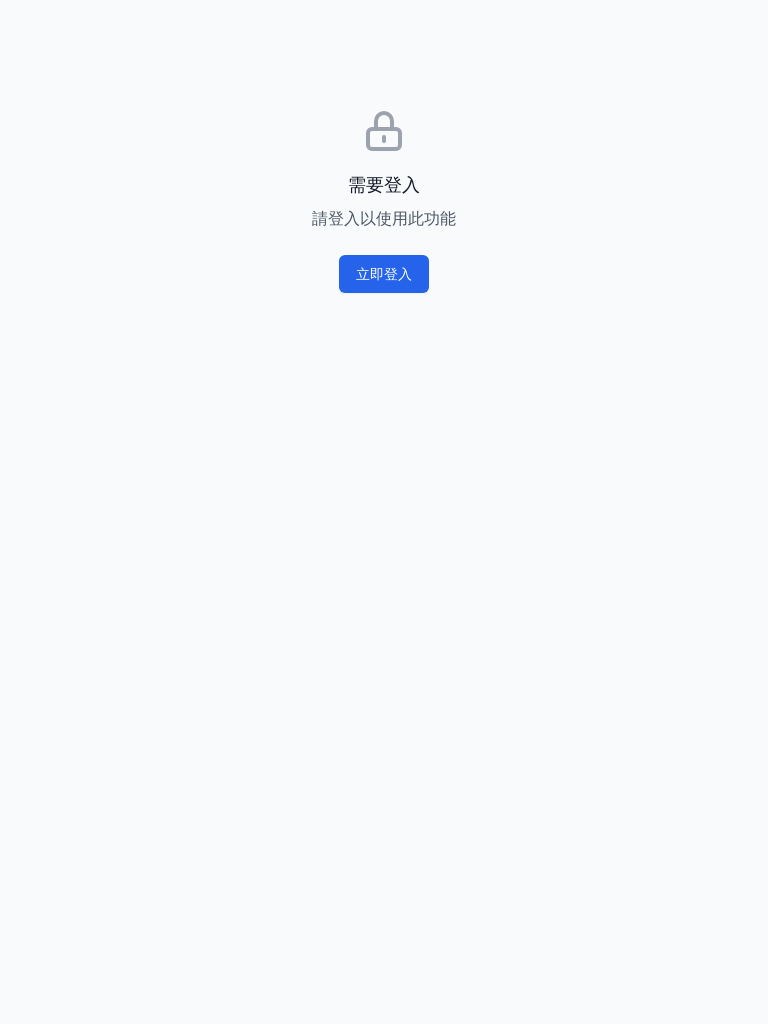

Asserted viewport height matches 1024 for tablet-portrait
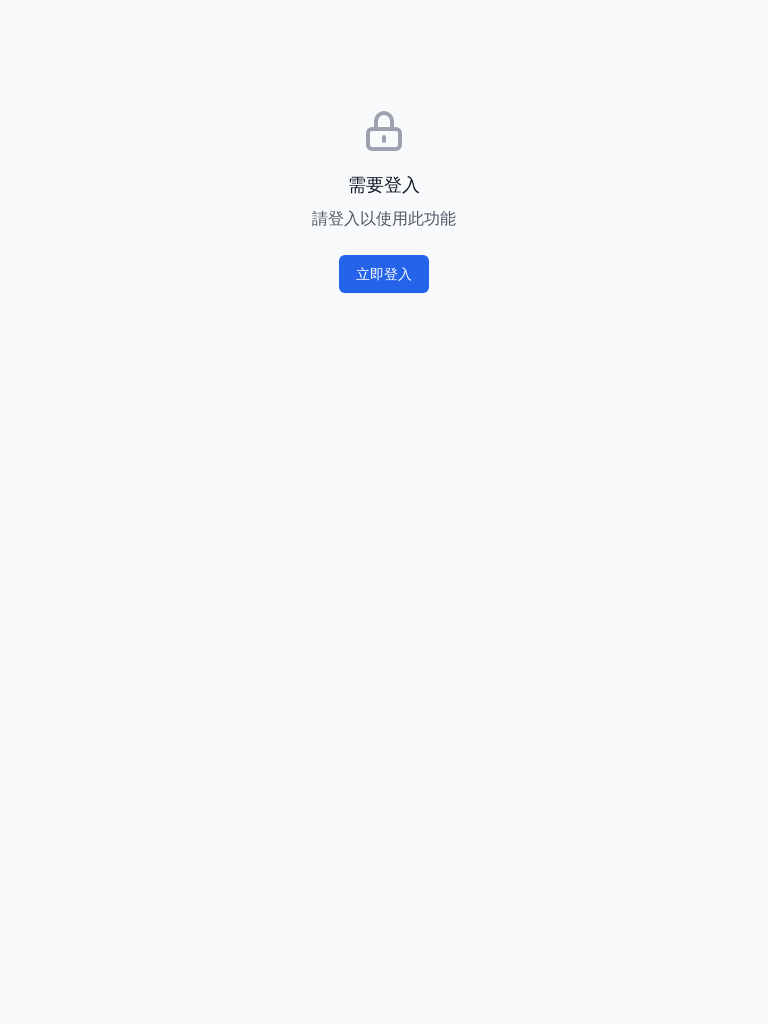

Set viewport size to tablet-landscape (1024x768)
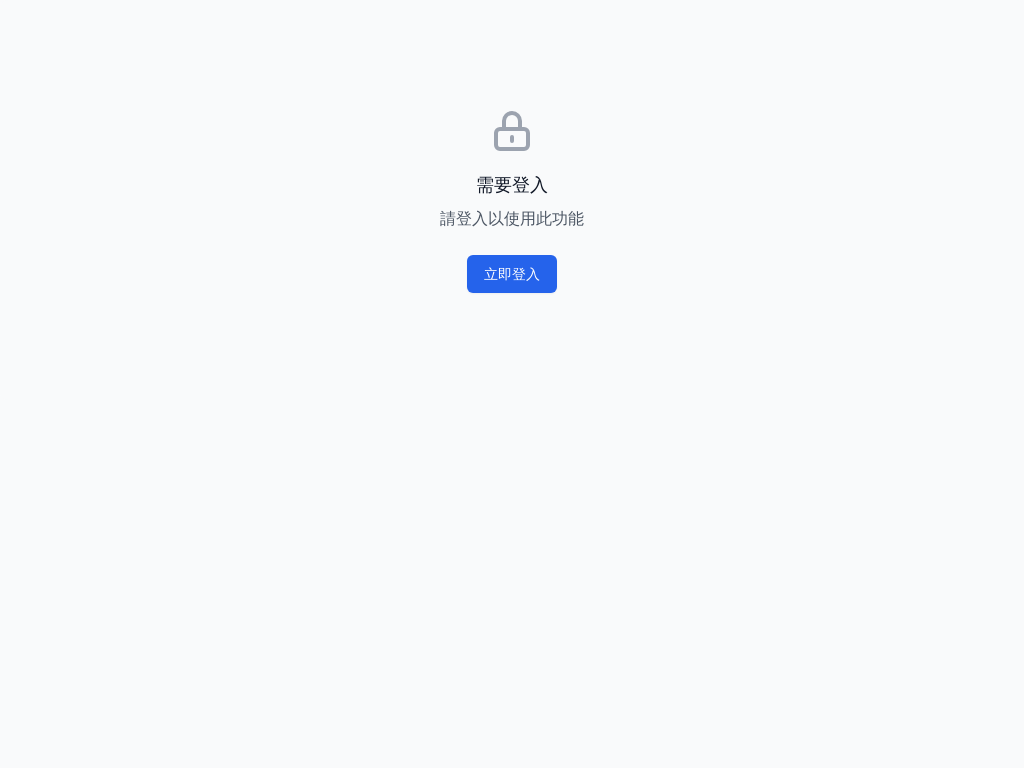

Reloaded page for tablet-landscape viewport
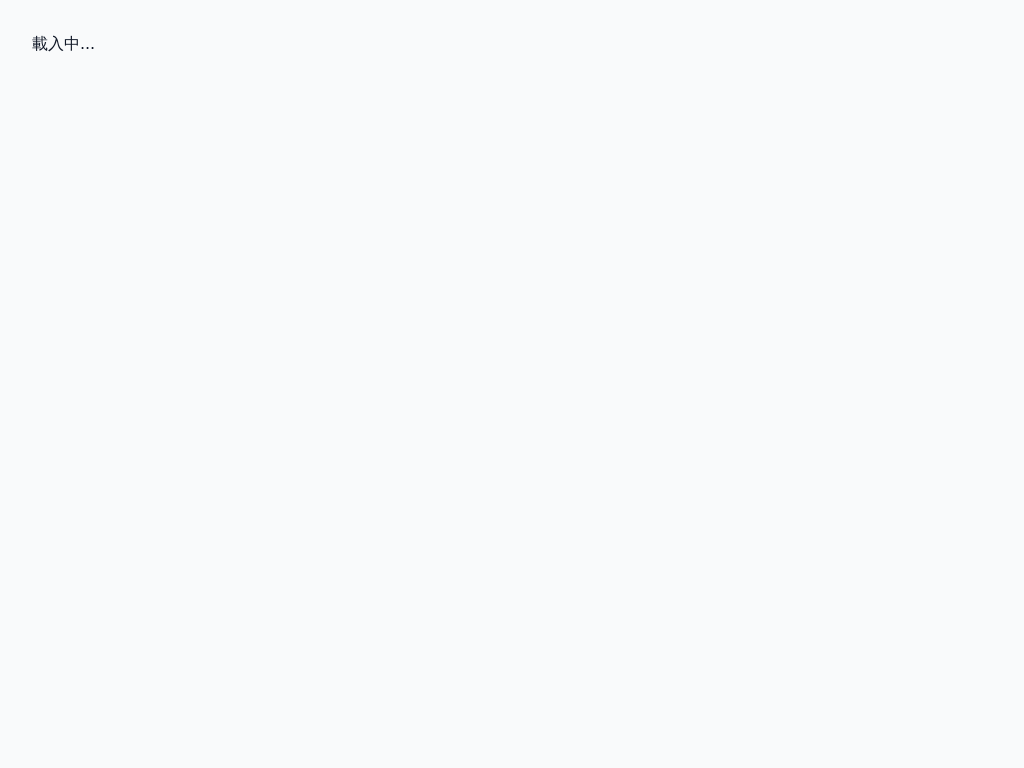

Waited for network idle state on tablet-landscape
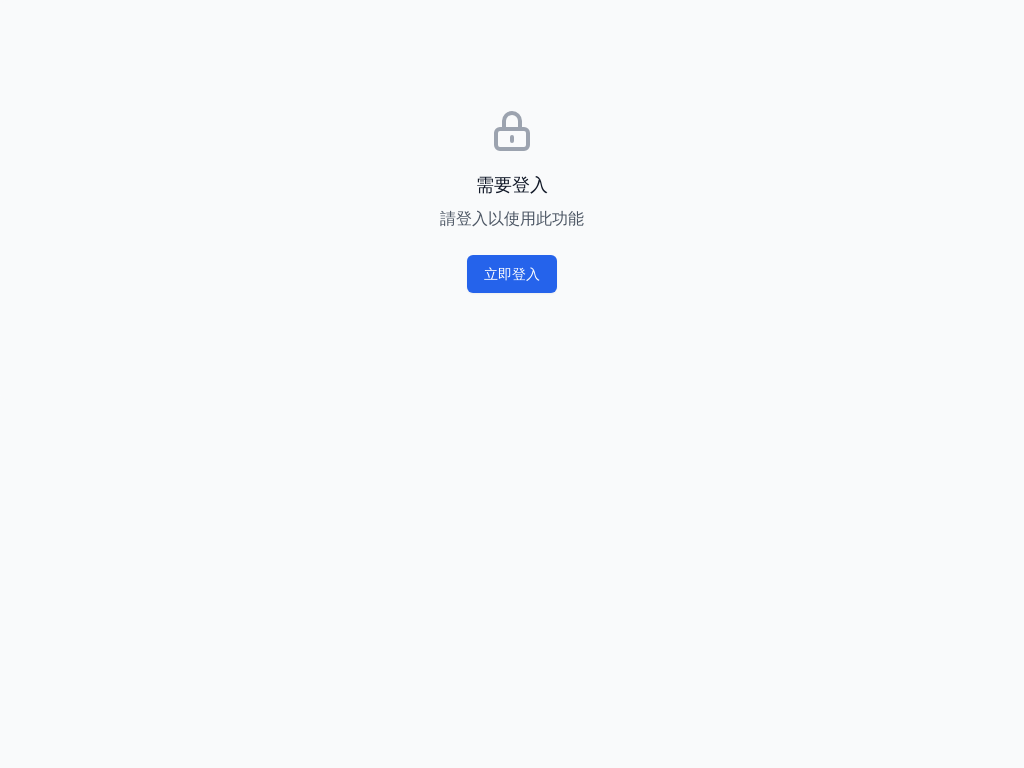

Waited additional 2 seconds for tablet-landscape page rendering
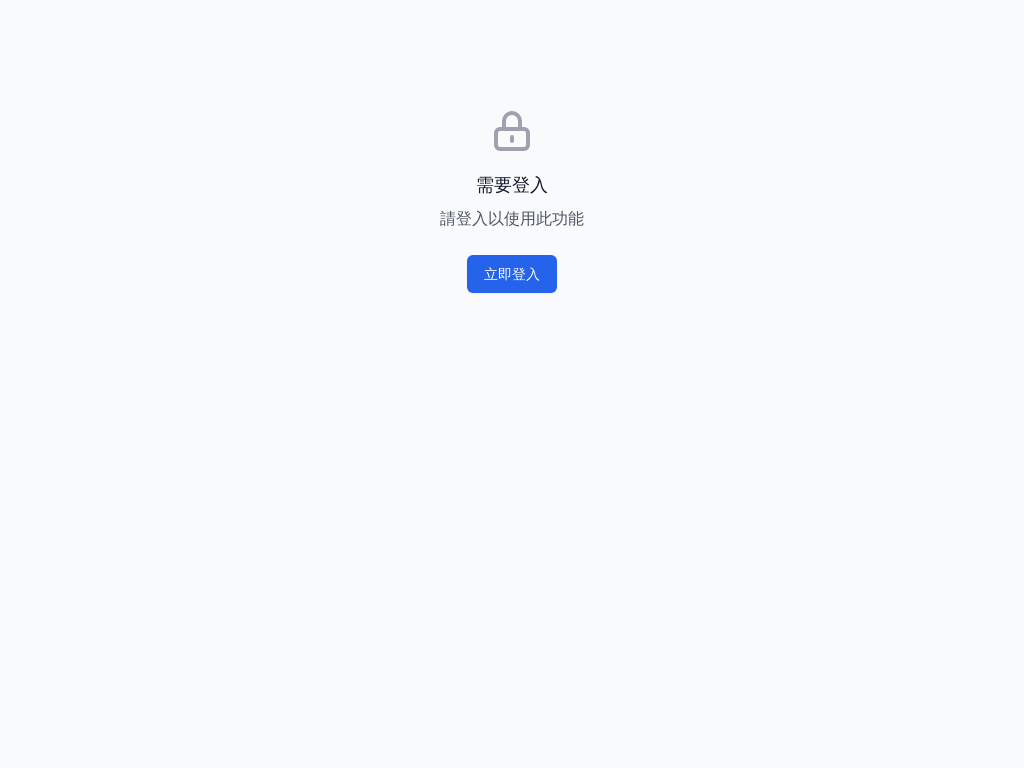

Verified body element is visible on tablet-landscape
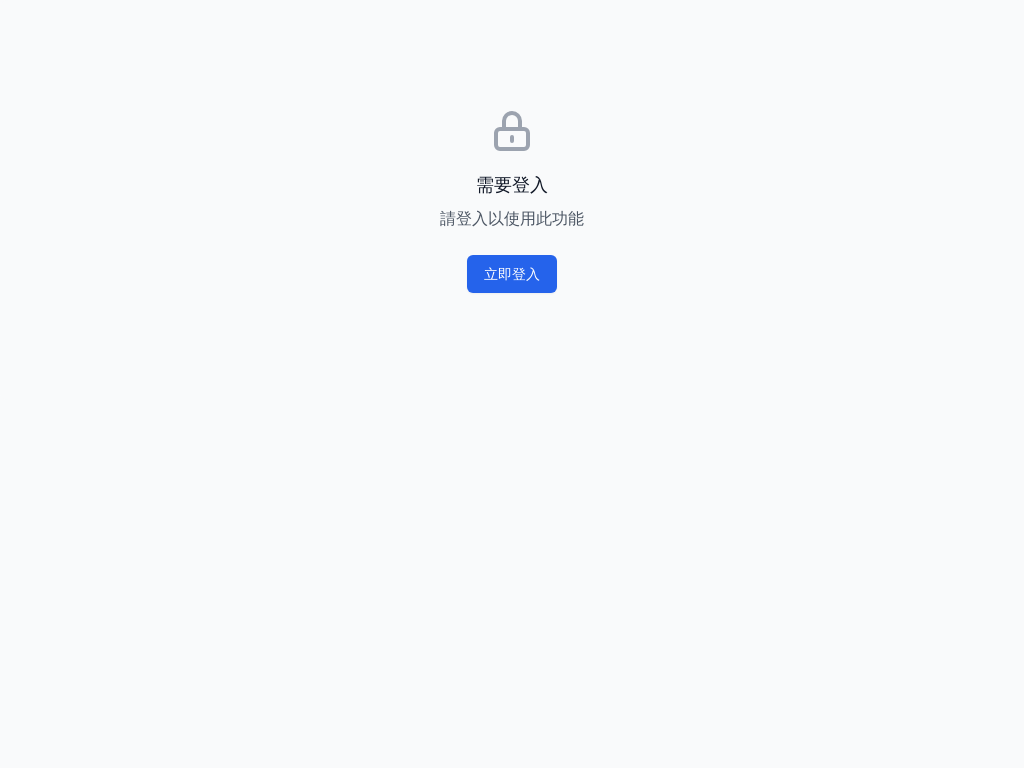

Retrieved viewport size on tablet-landscape: {'width': 1024, 'height': 768}
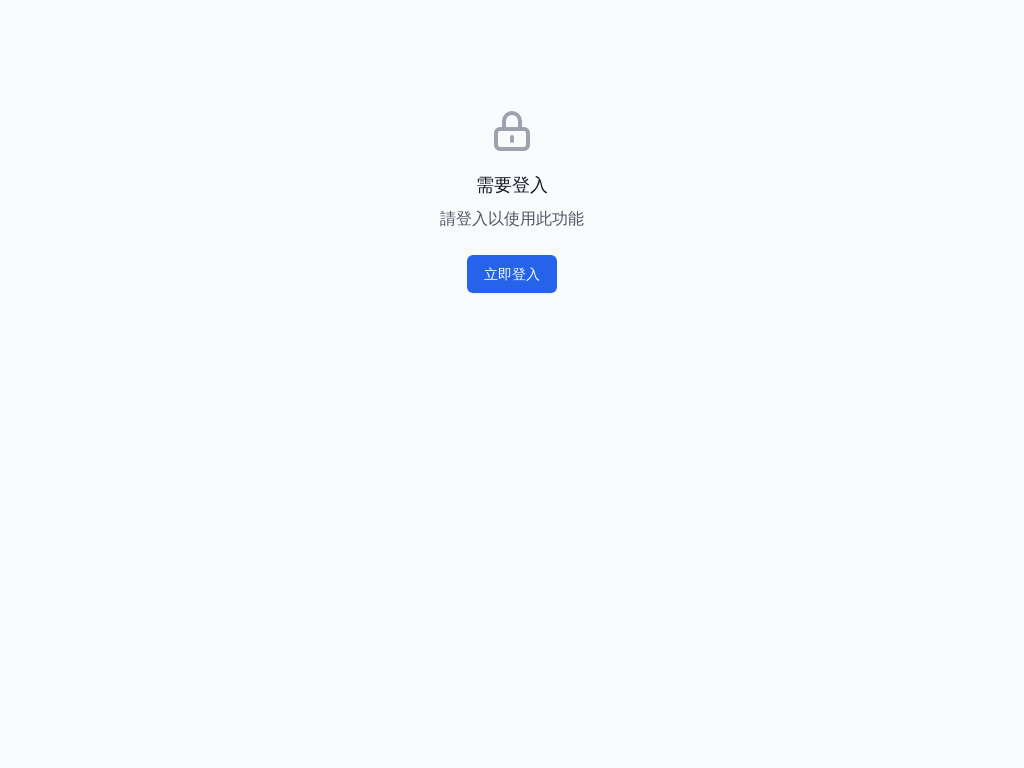

Asserted viewport width matches 1024 for tablet-landscape
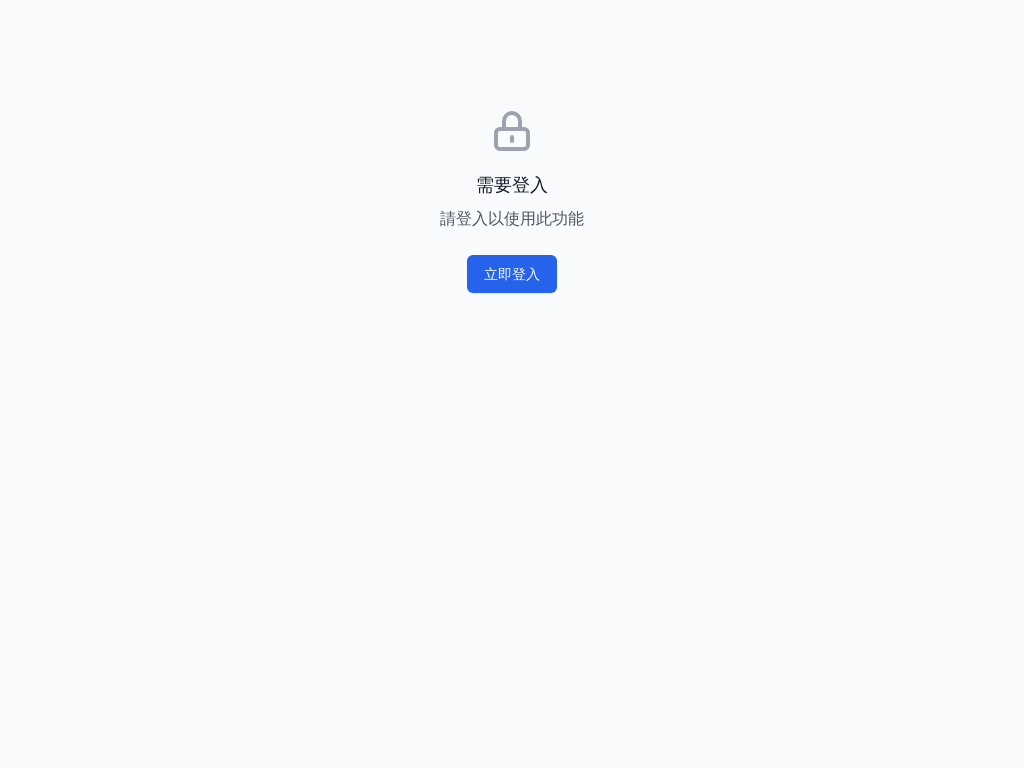

Asserted viewport height matches 768 for tablet-landscape
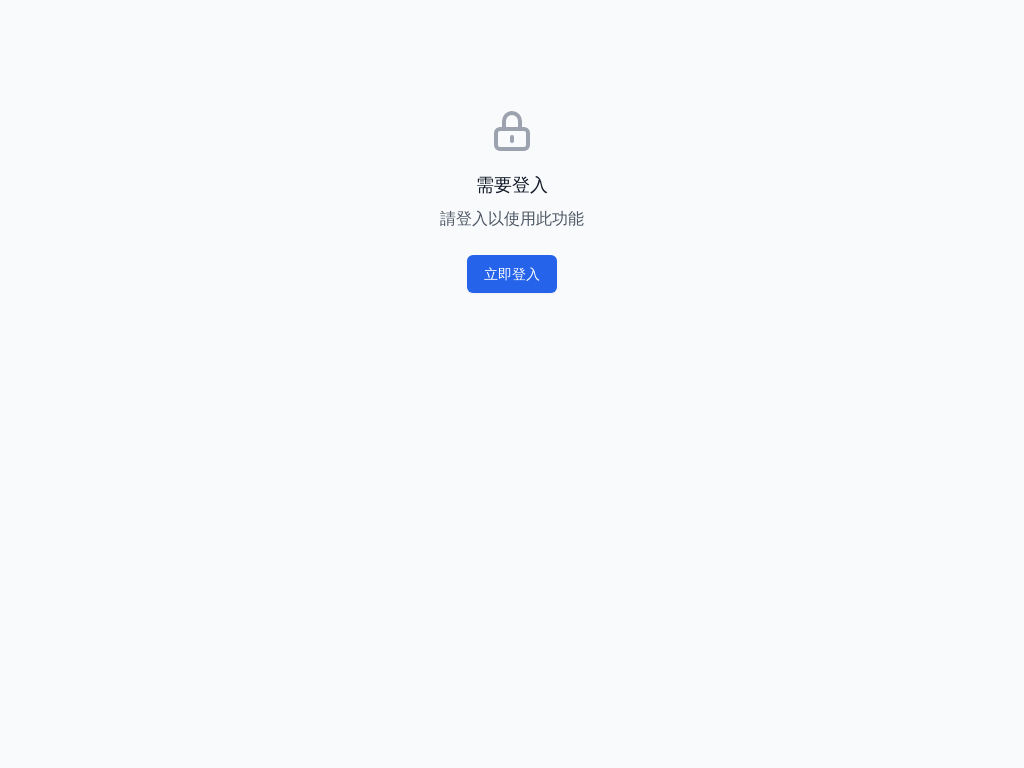

Set viewport size to desktop (1920x1080)
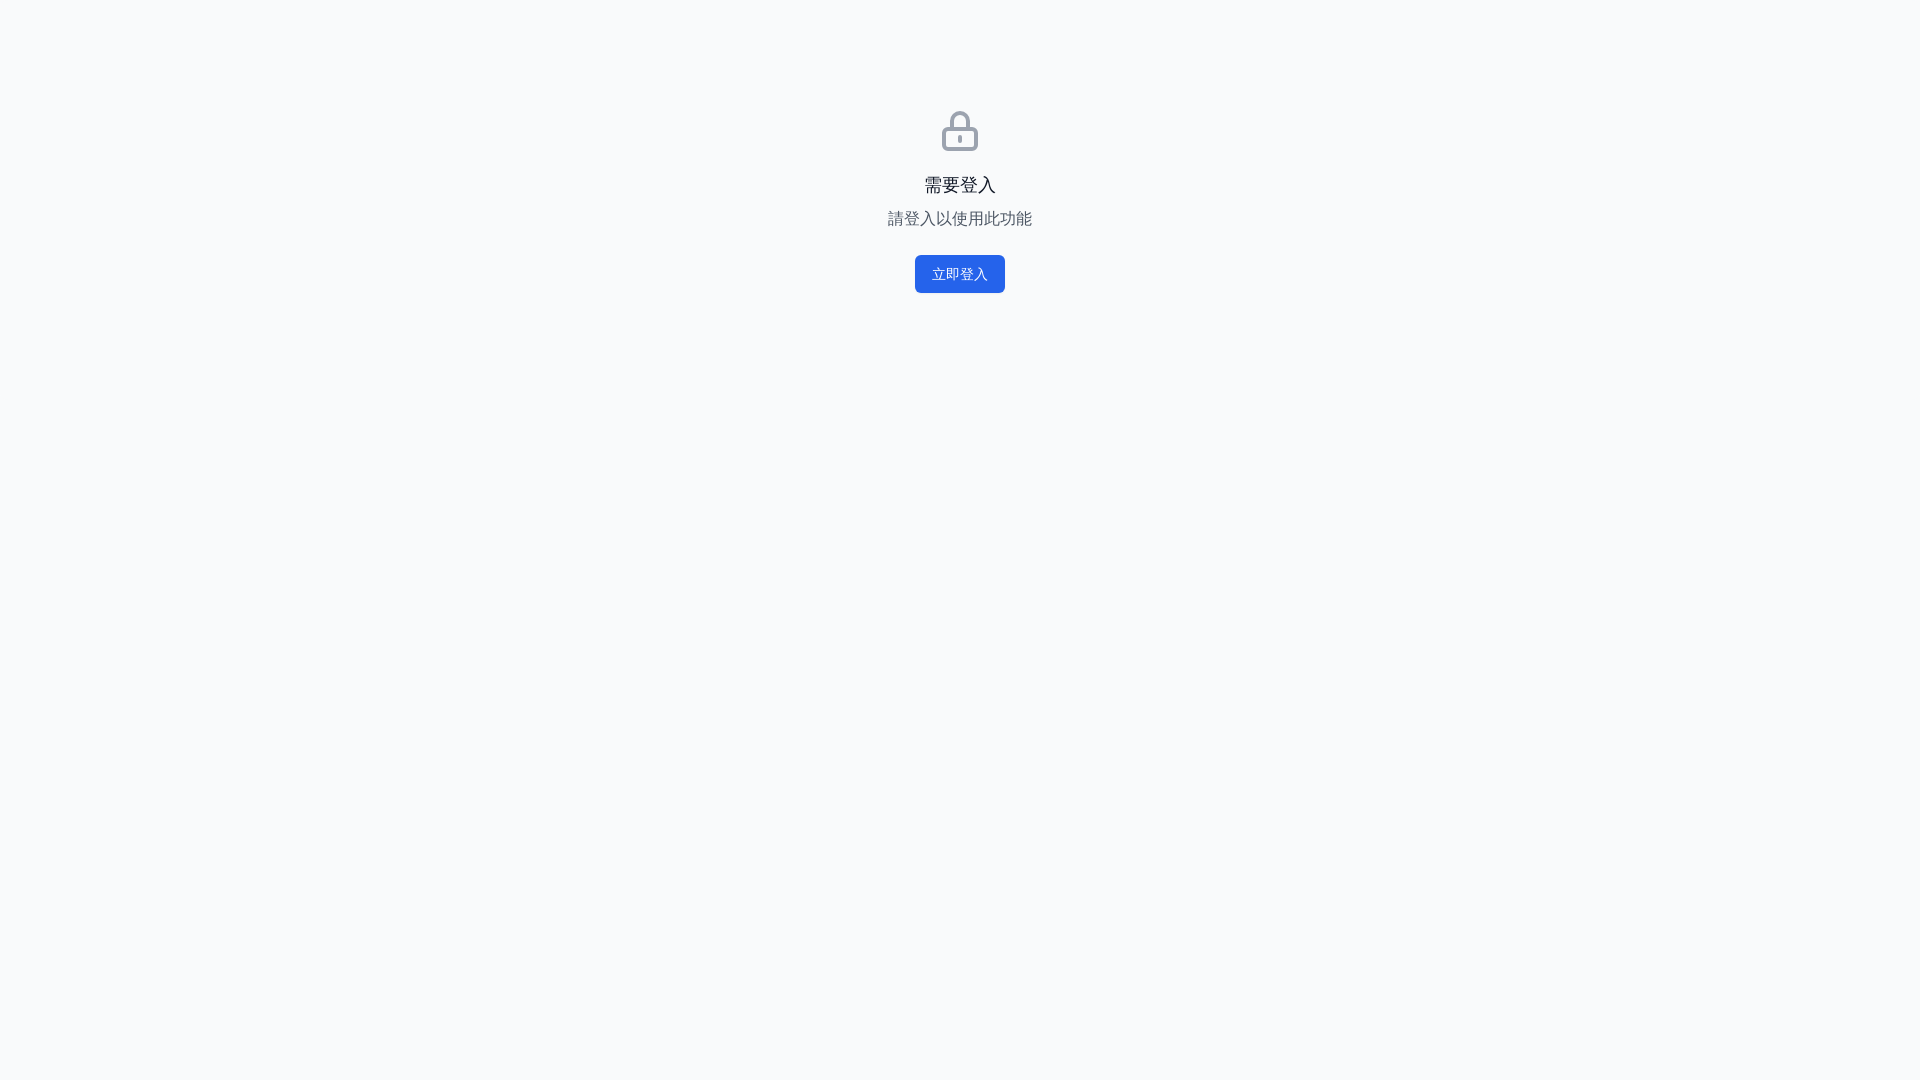

Reloaded page for desktop viewport
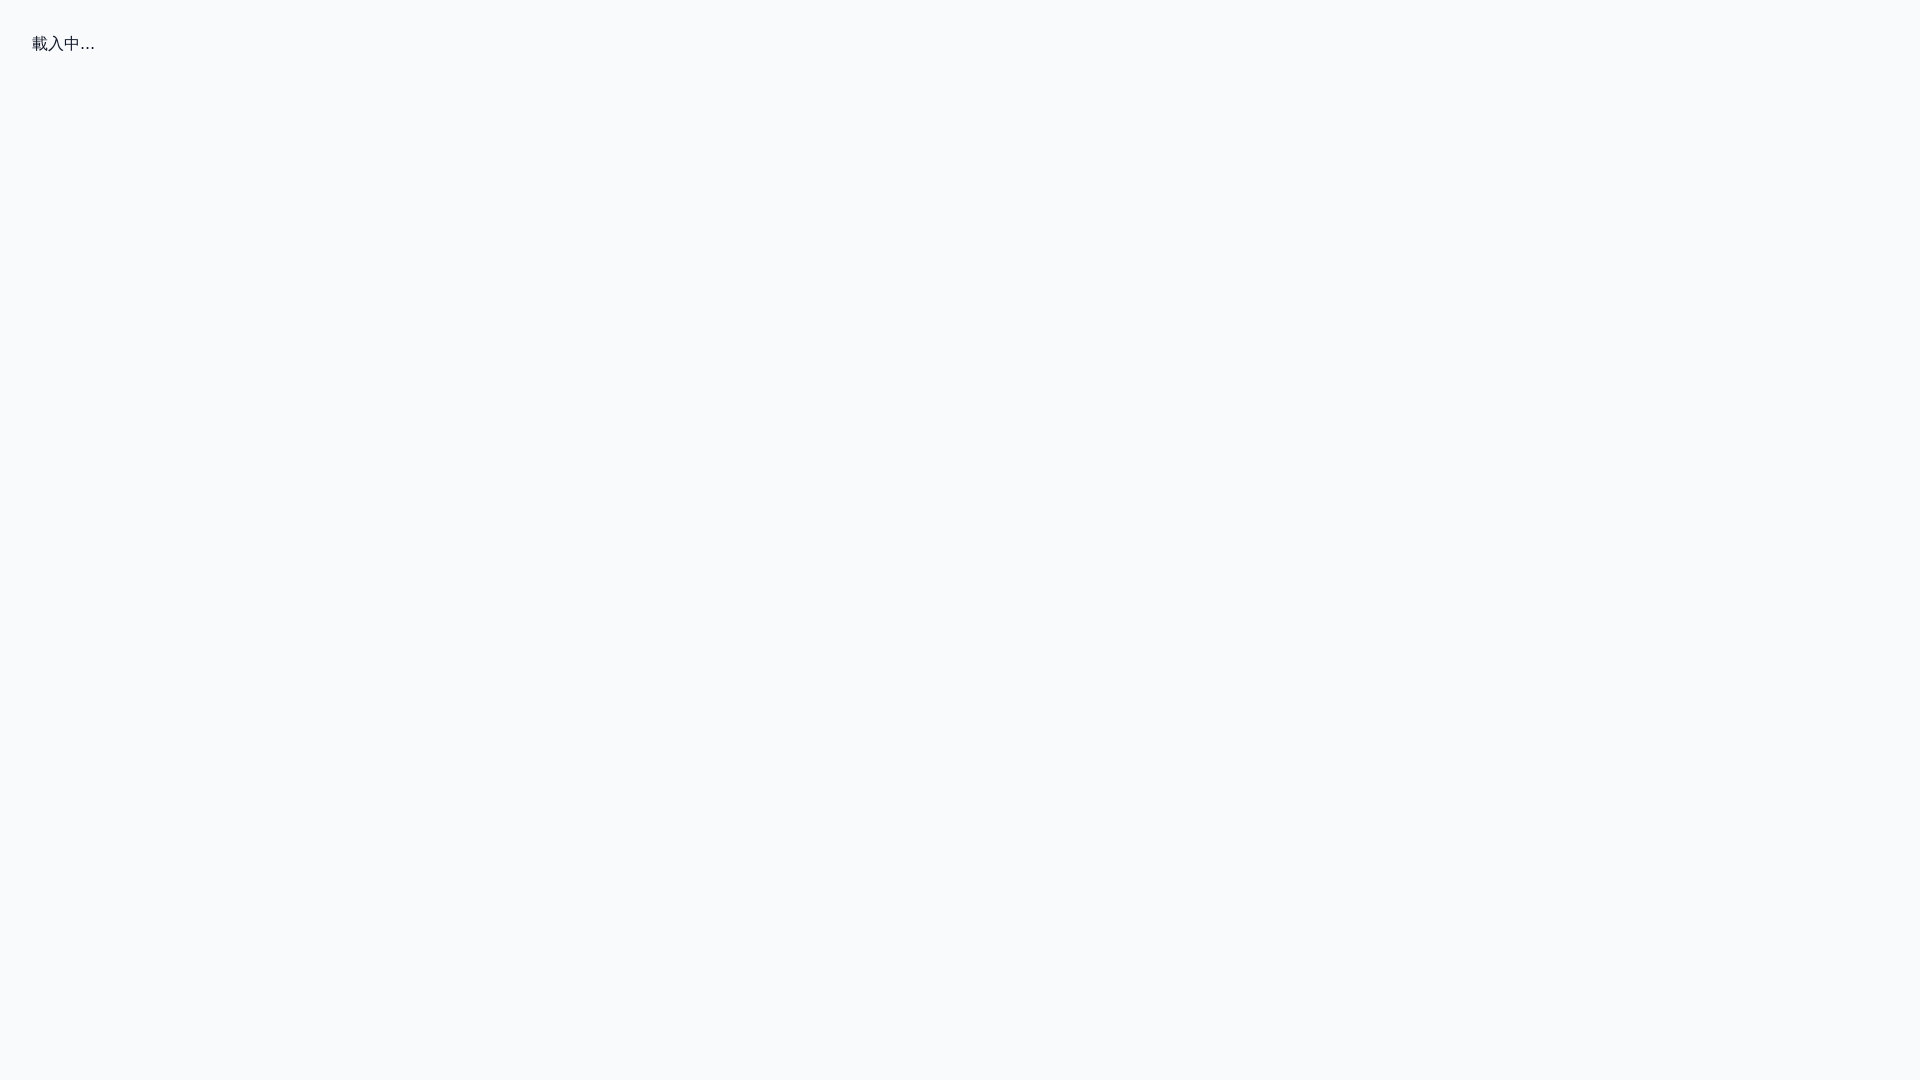

Waited for network idle state on desktop
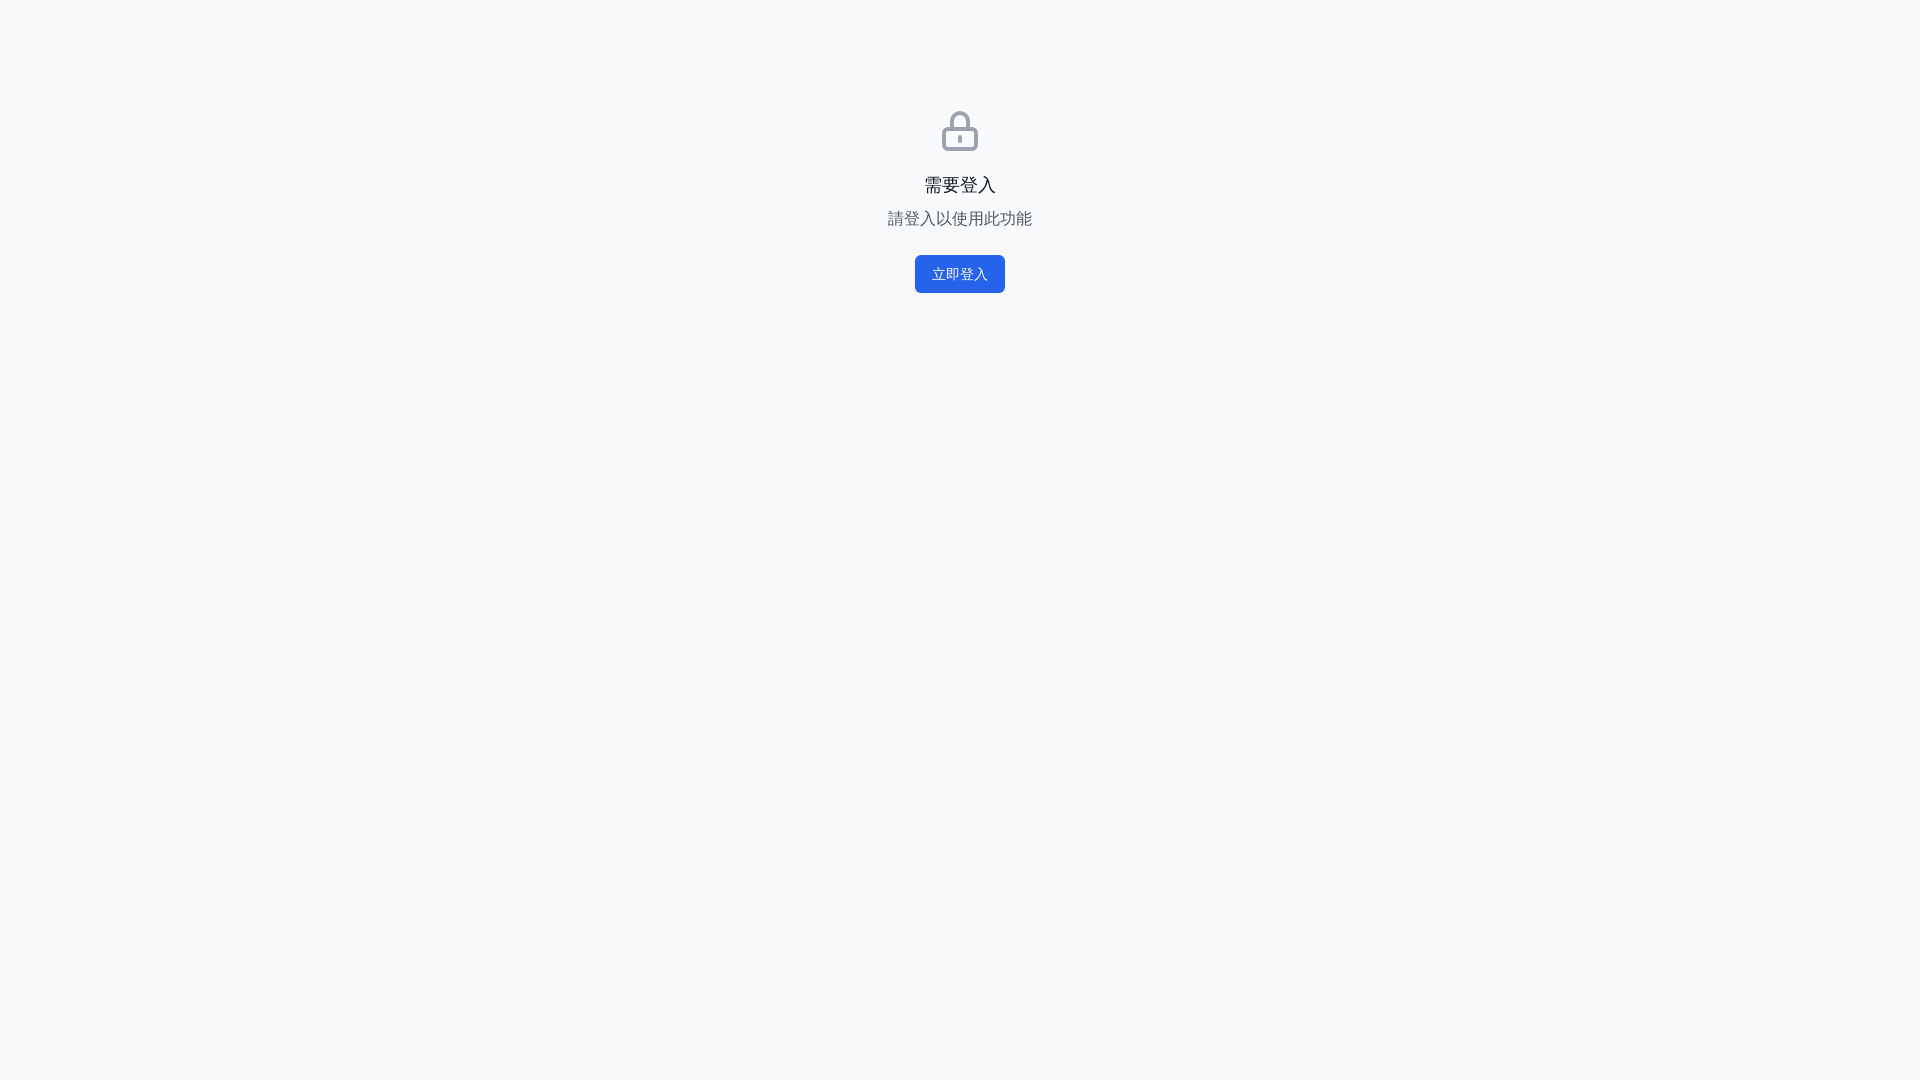

Waited additional 2 seconds for desktop page rendering
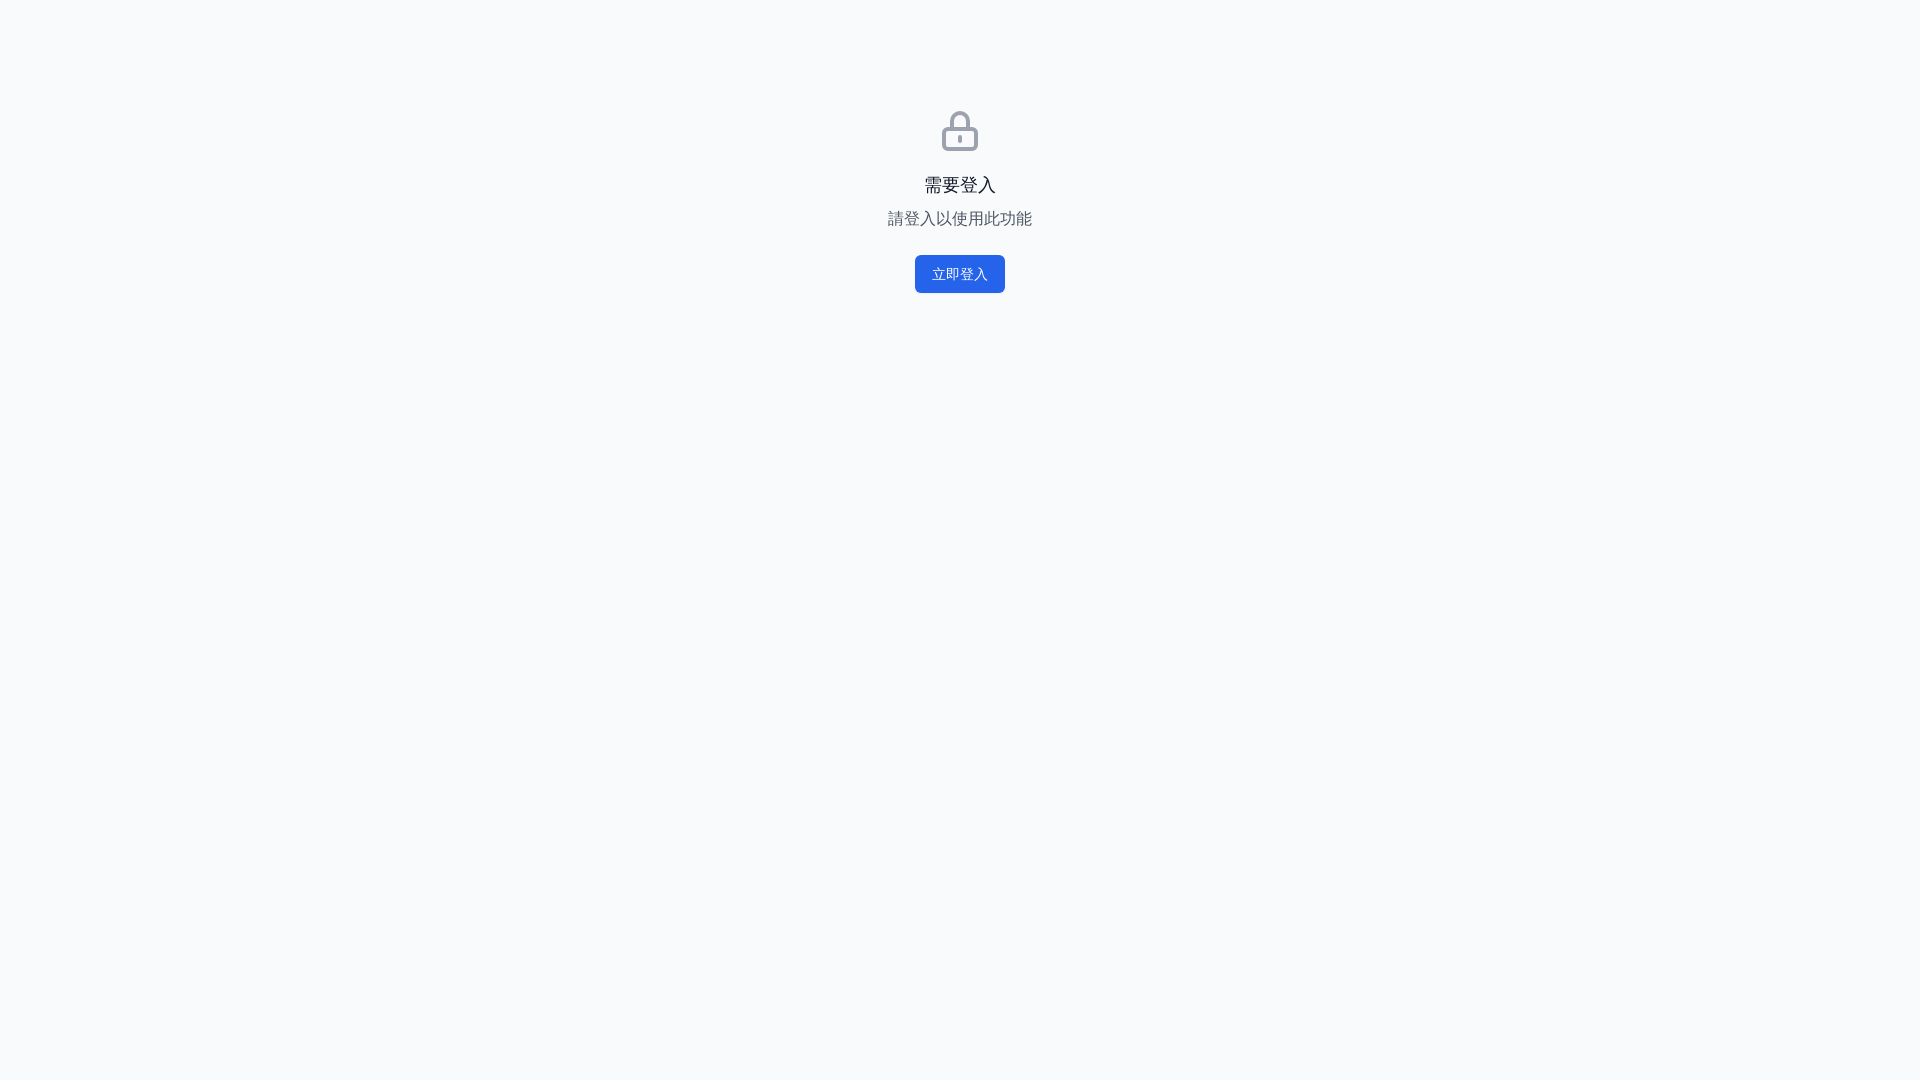

Verified body element is visible on desktop
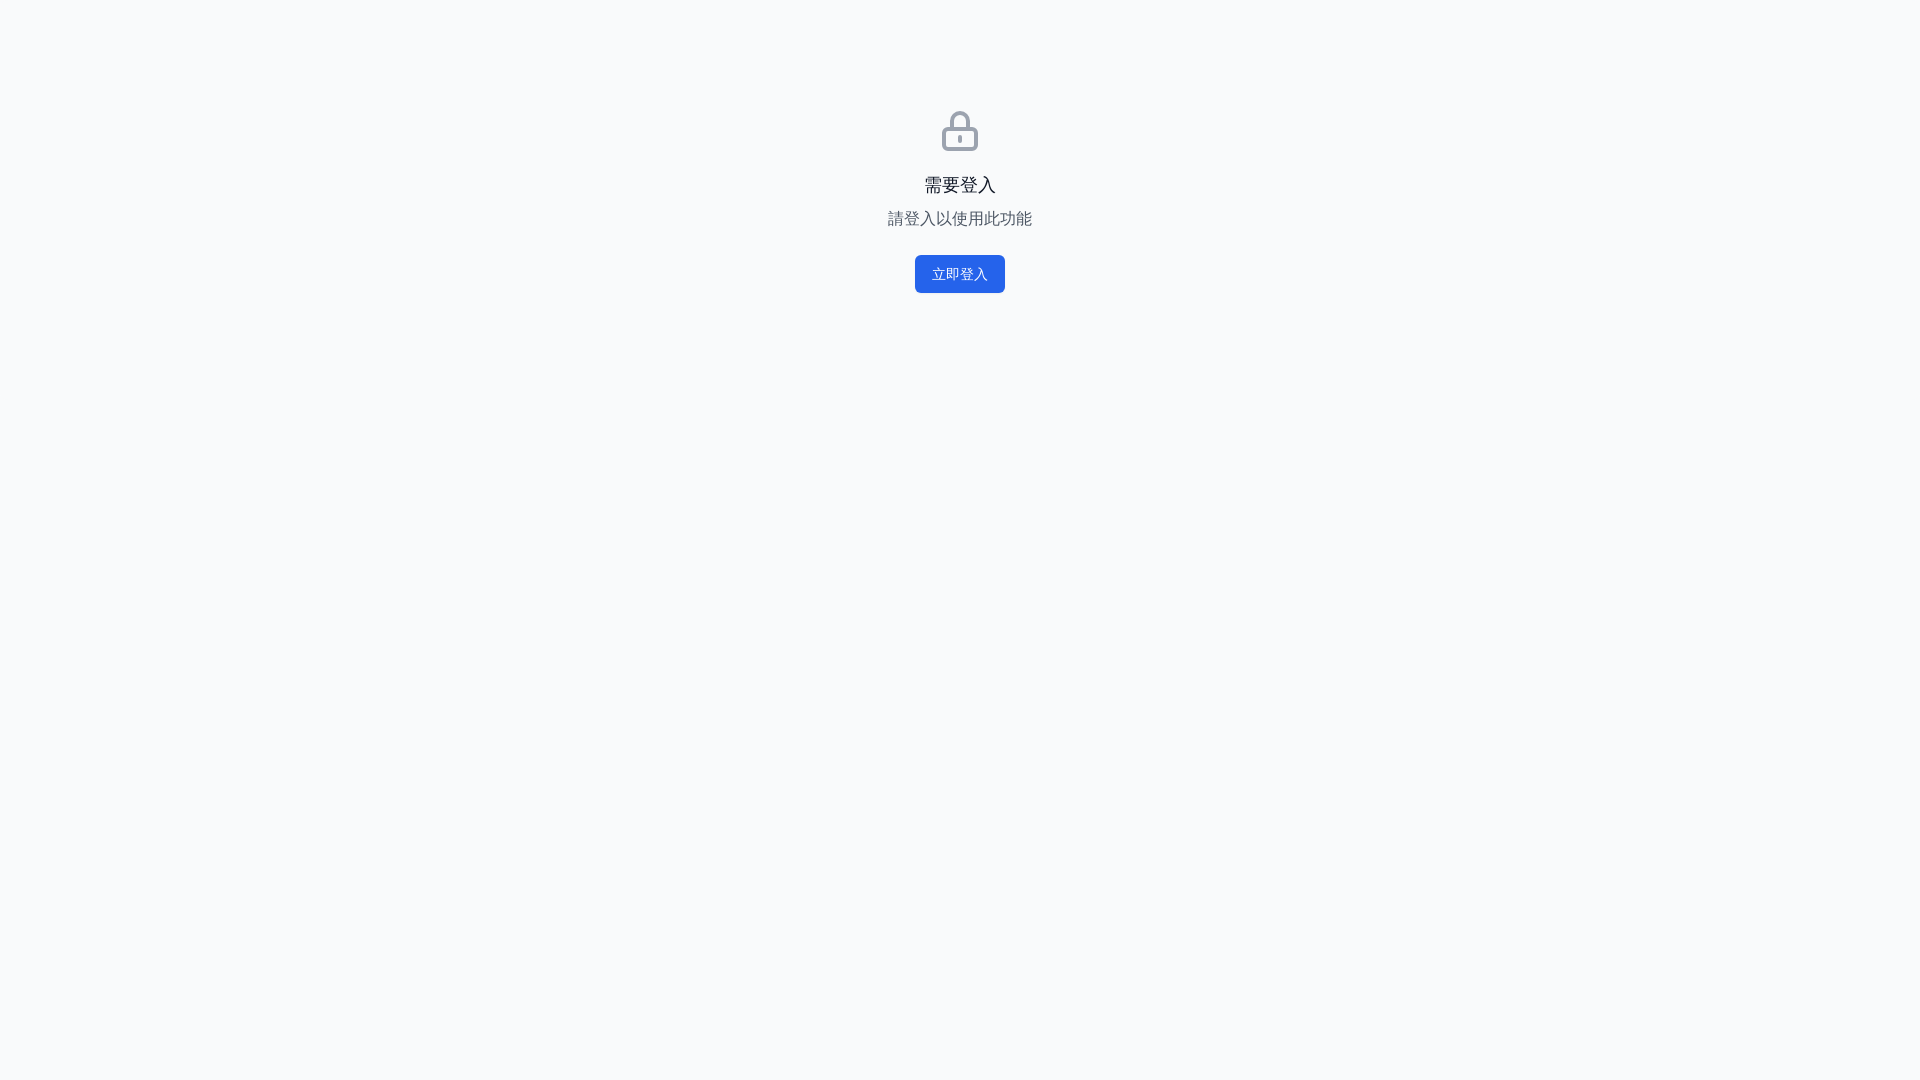

Retrieved viewport size on desktop: {'width': 1920, 'height': 1080}
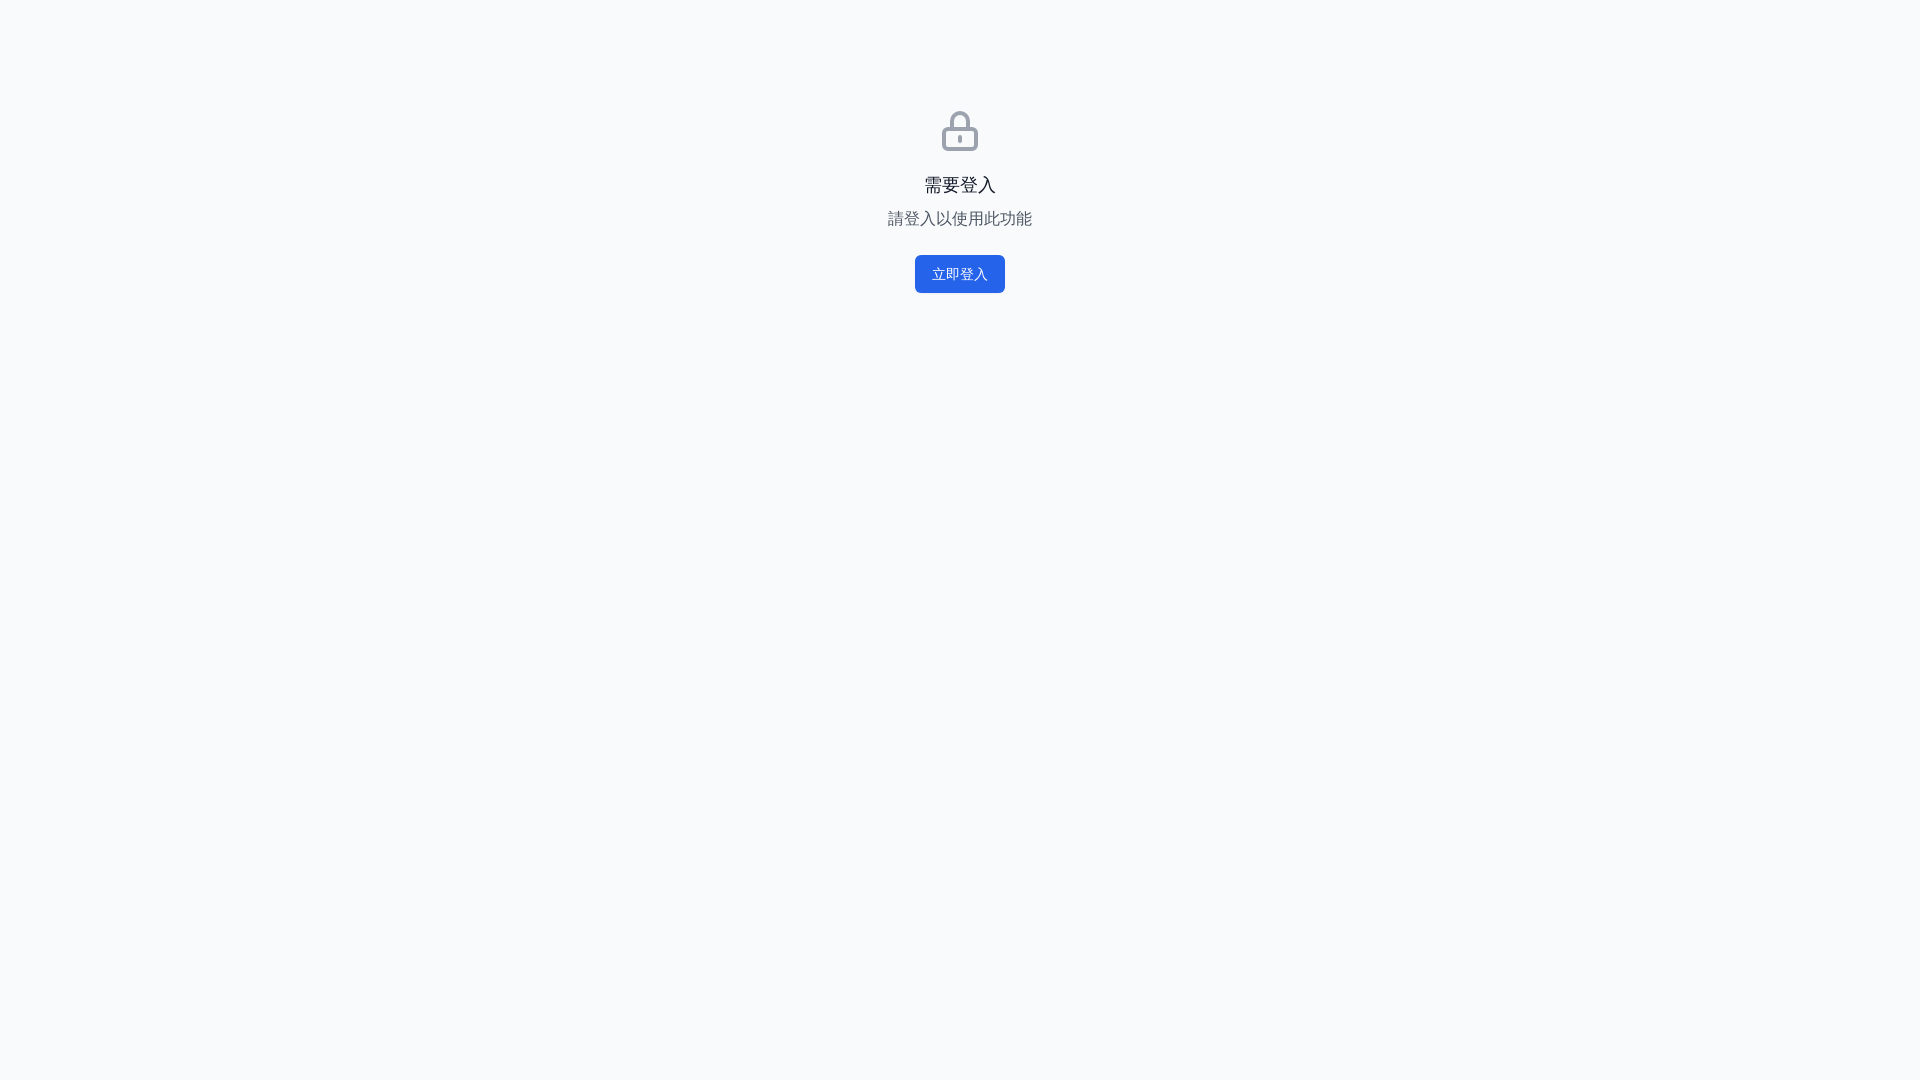

Asserted viewport width matches 1920 for desktop
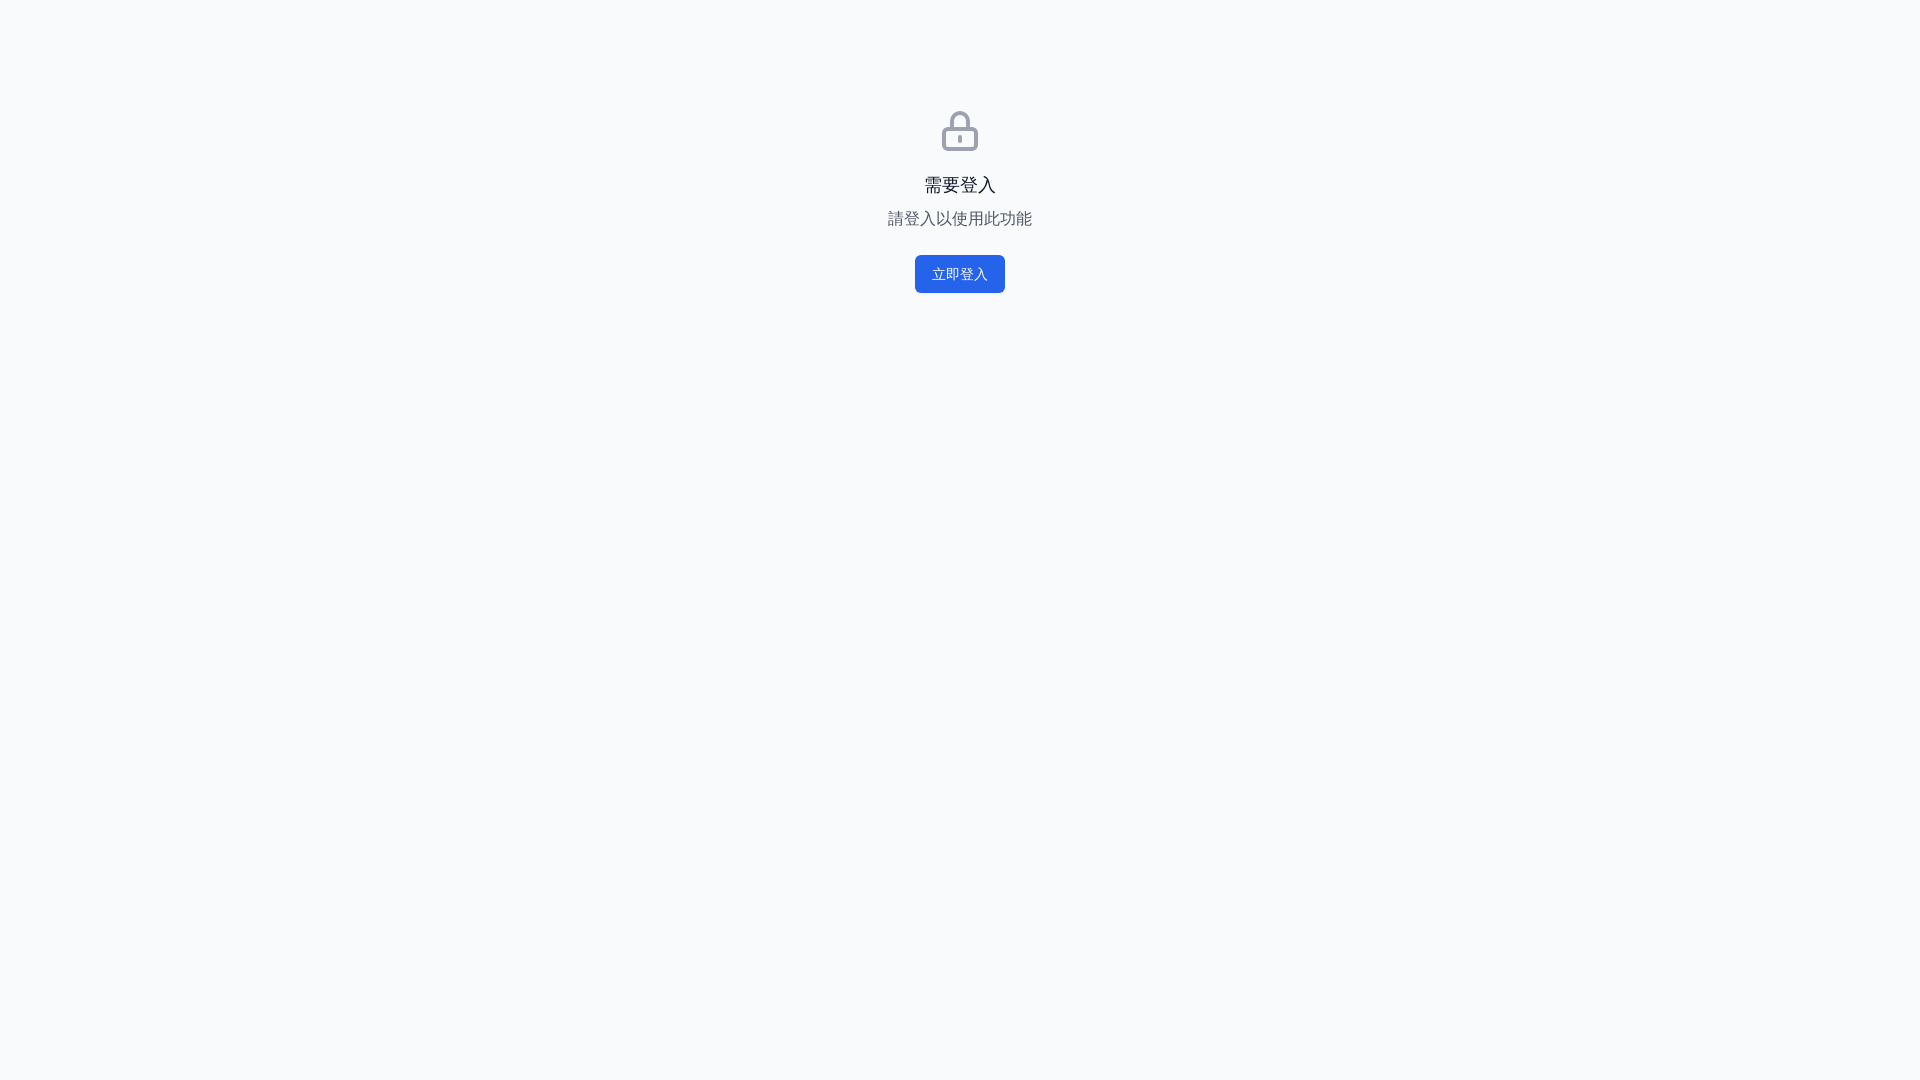

Asserted viewport height matches 1080 for desktop
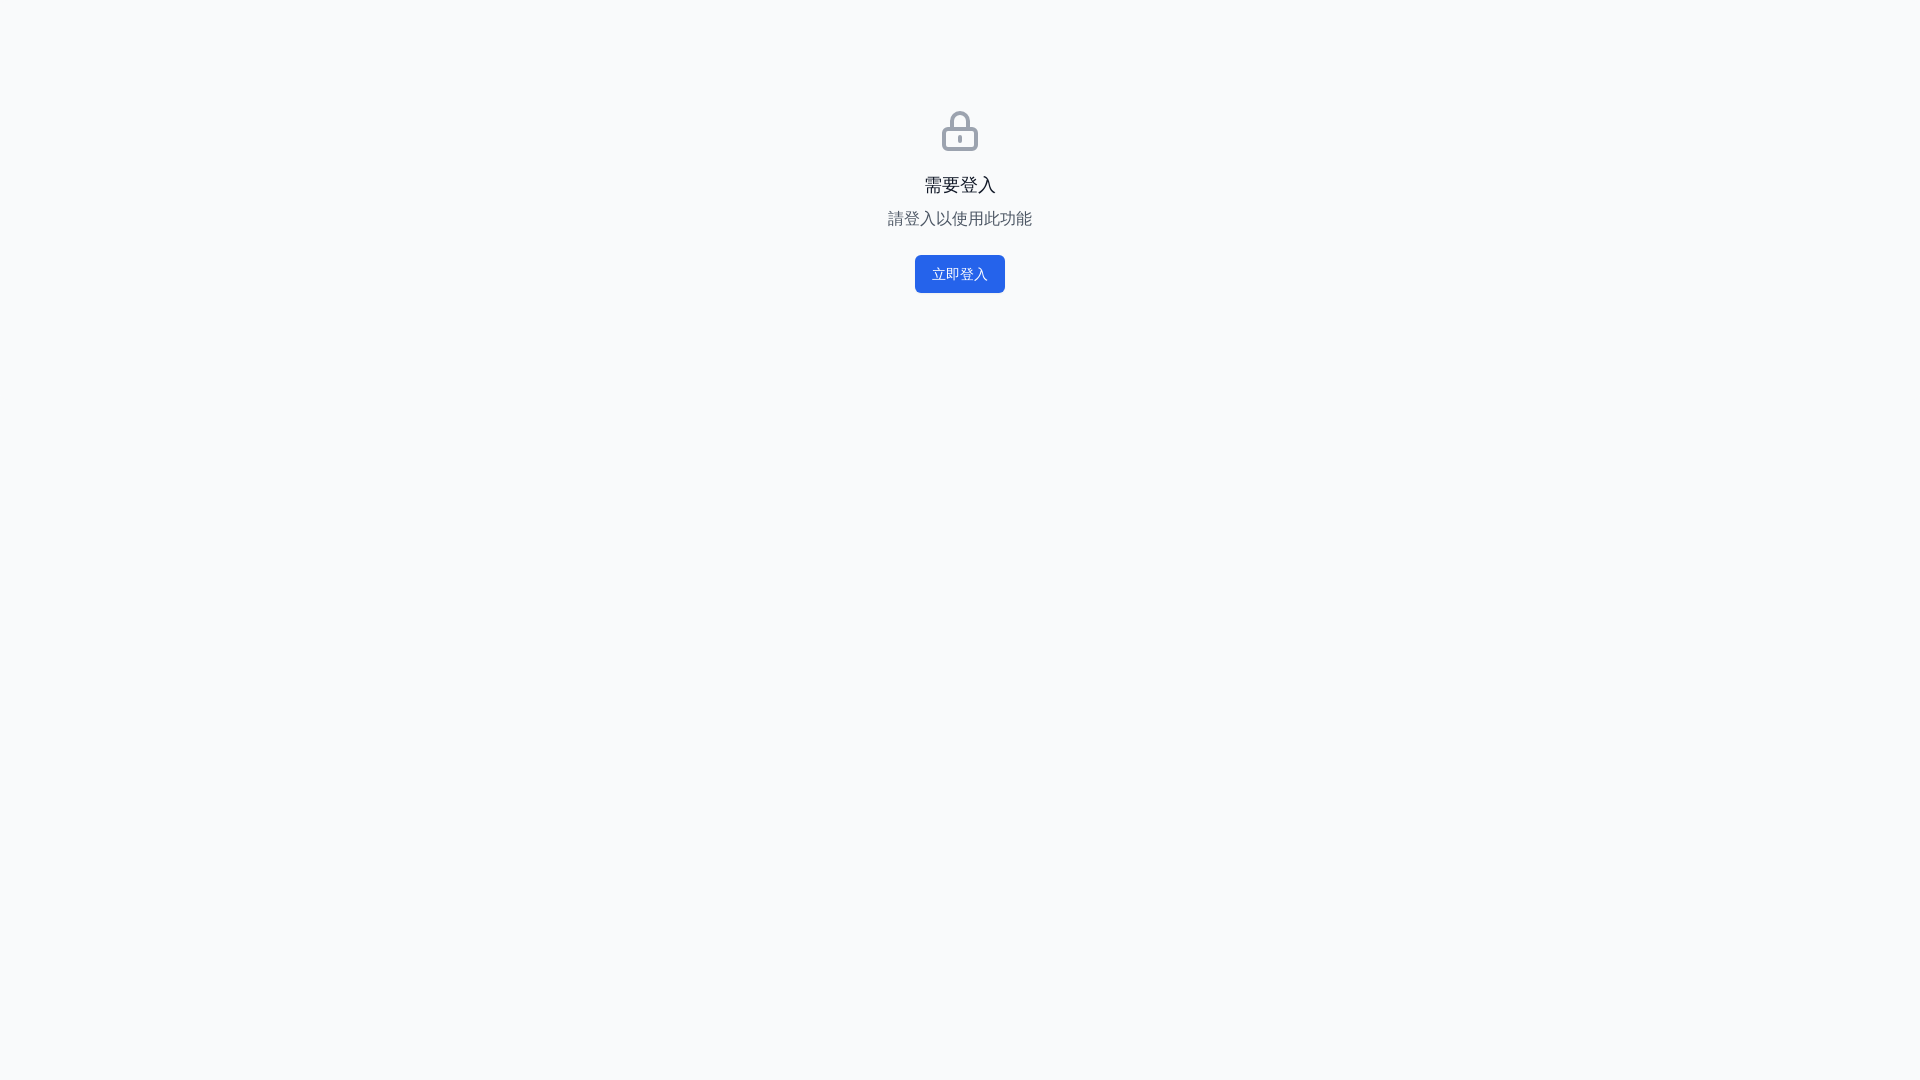

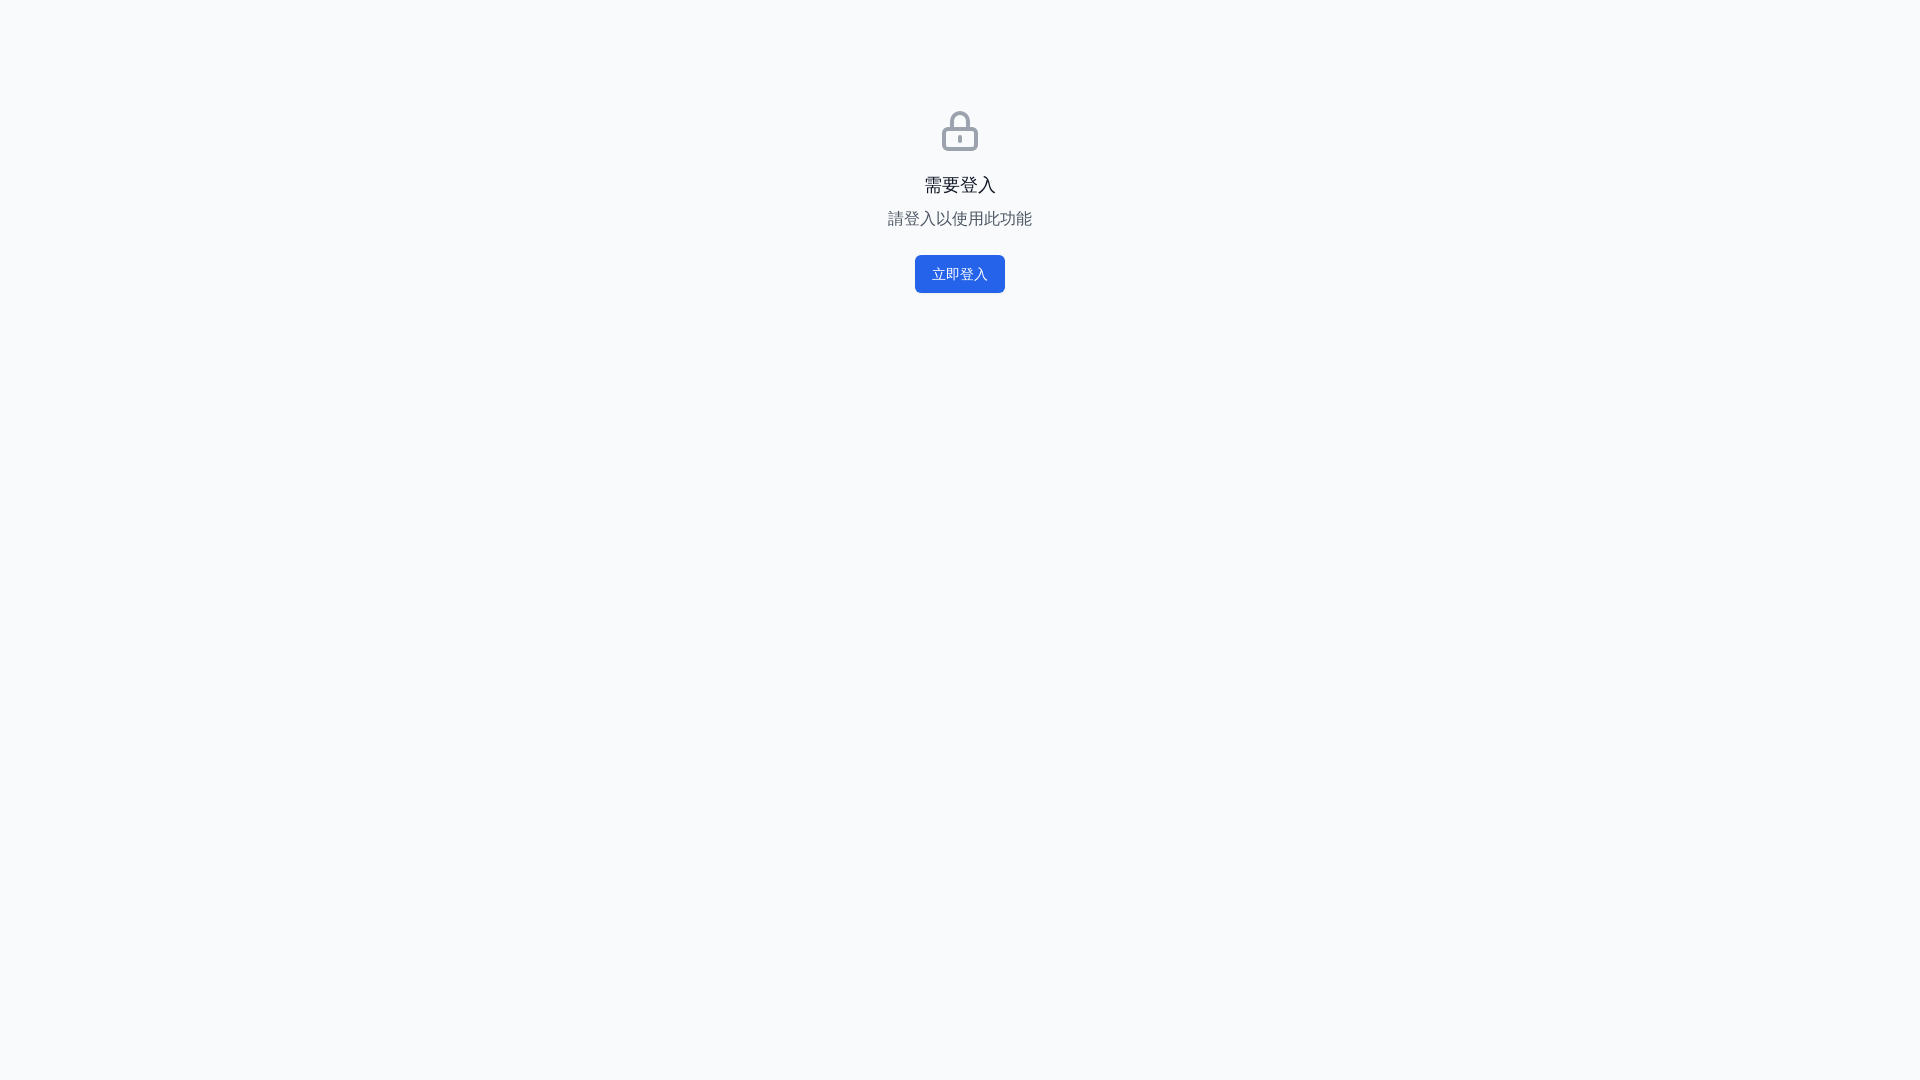